Tests multiple URLs from the Mexican Supreme Court website to find the correct page for legal thesis searches, attempting to perform a test search on each page

Starting URL: https://www.scjn.gob.mx/consultas/jurisprudencia

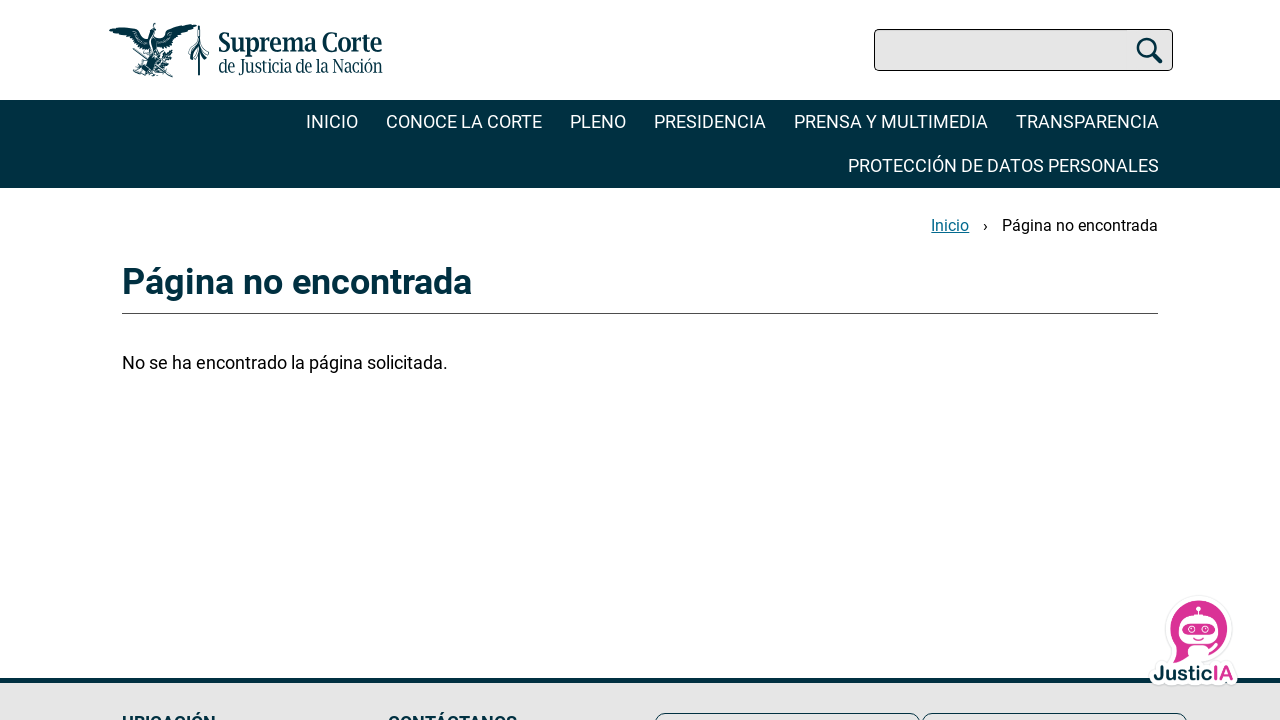

Navigated to https://www.scjn.gob.mx/consultas/jurisprudencia/tesis
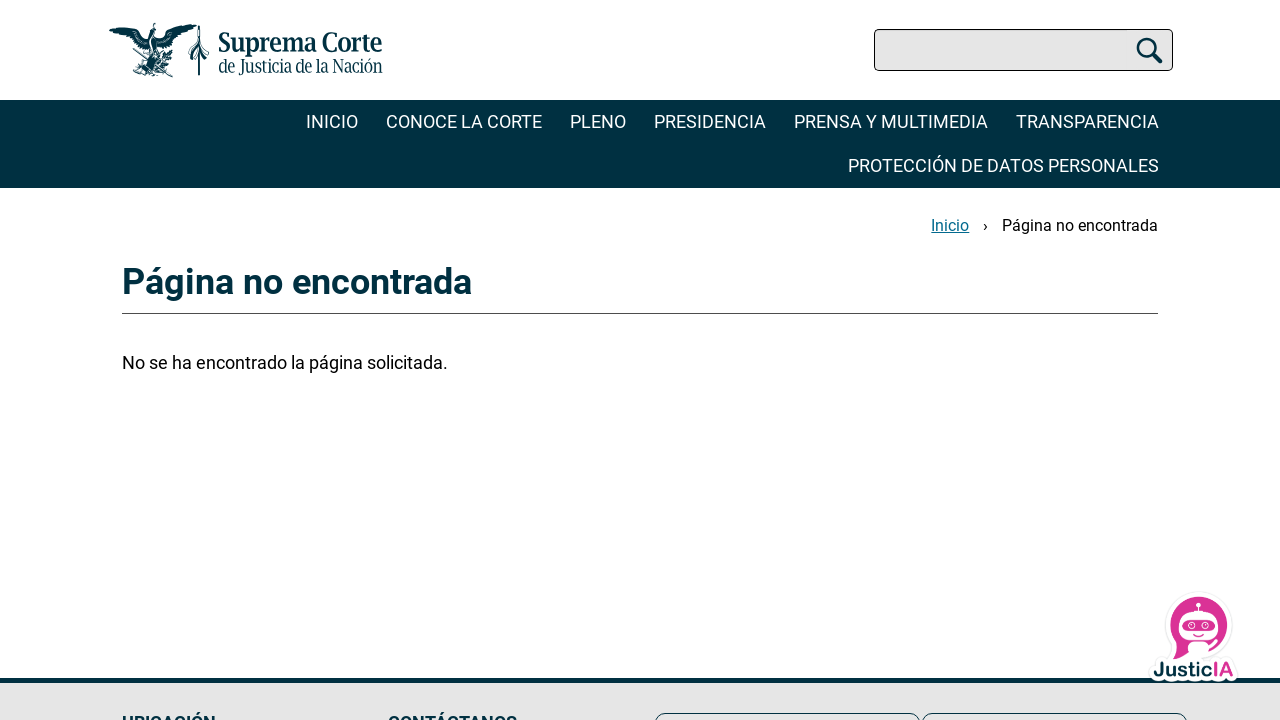

Waited 3 seconds for page to load
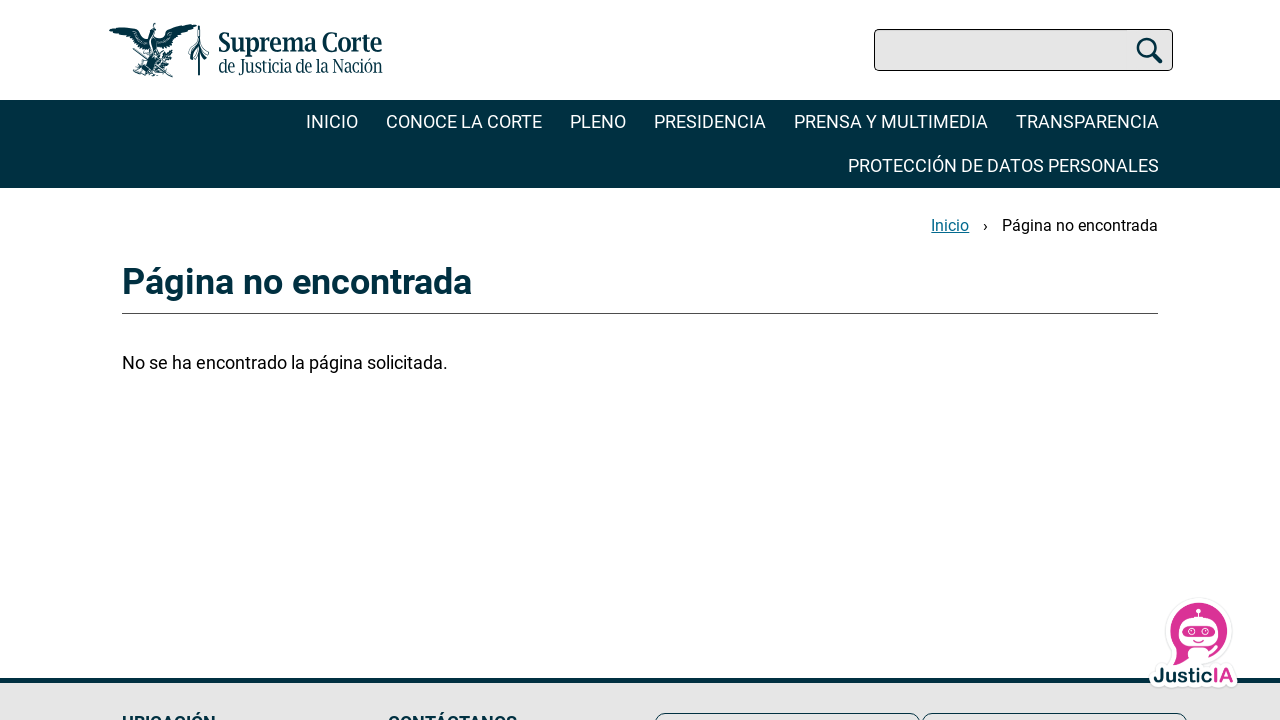

Found 2 text input fields on the page
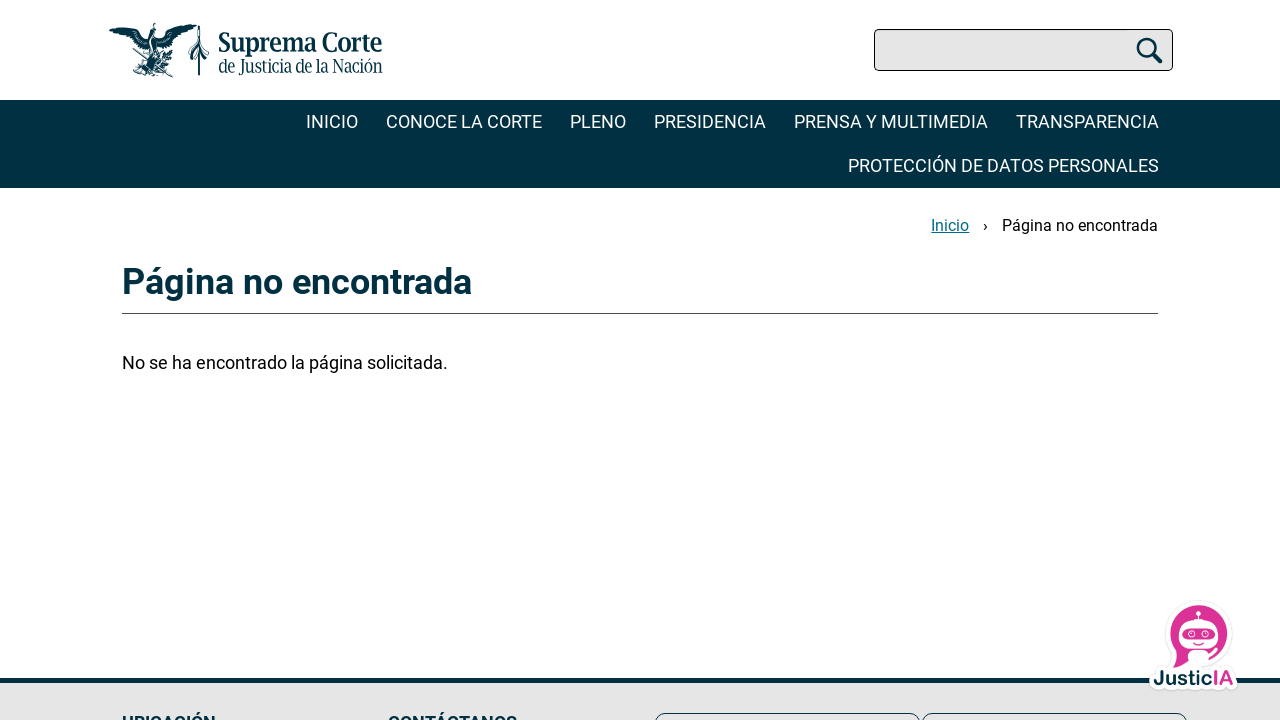

Cleared the first text input field on input[type='text'], input[type='search'] >> nth=0
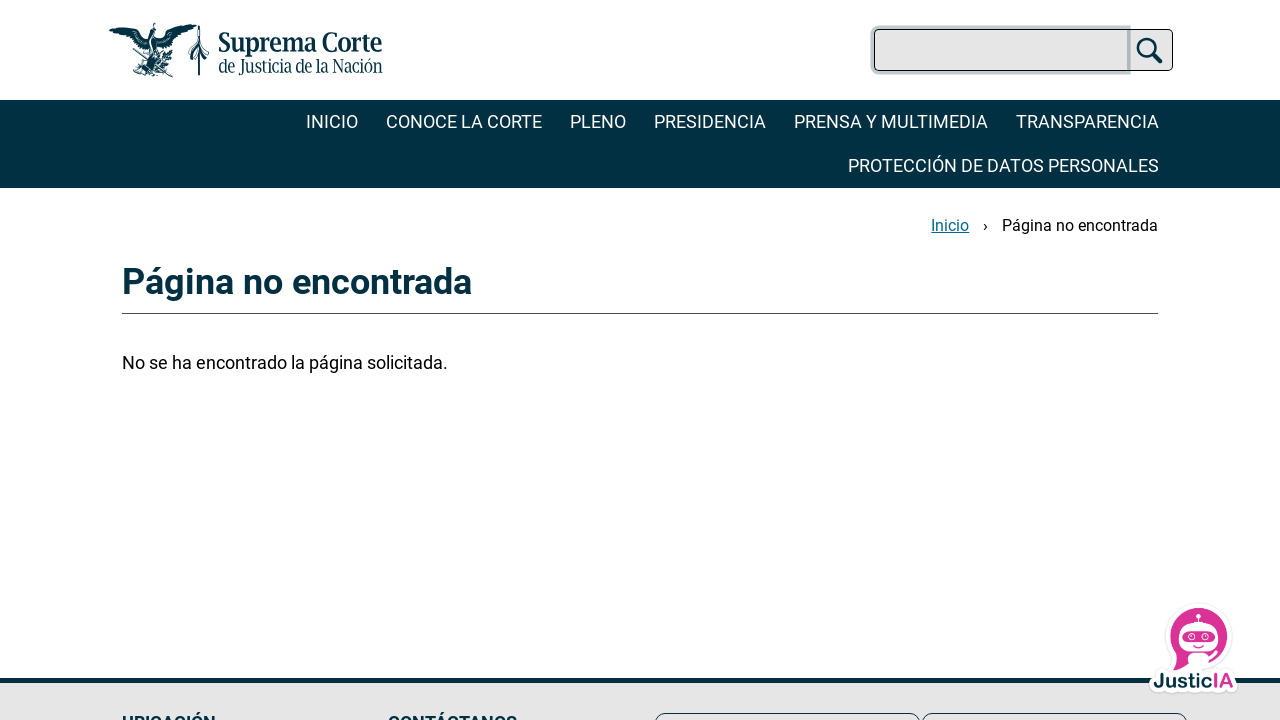

Filled first text input with 'derecho' on input[type='text'], input[type='search'] >> nth=0
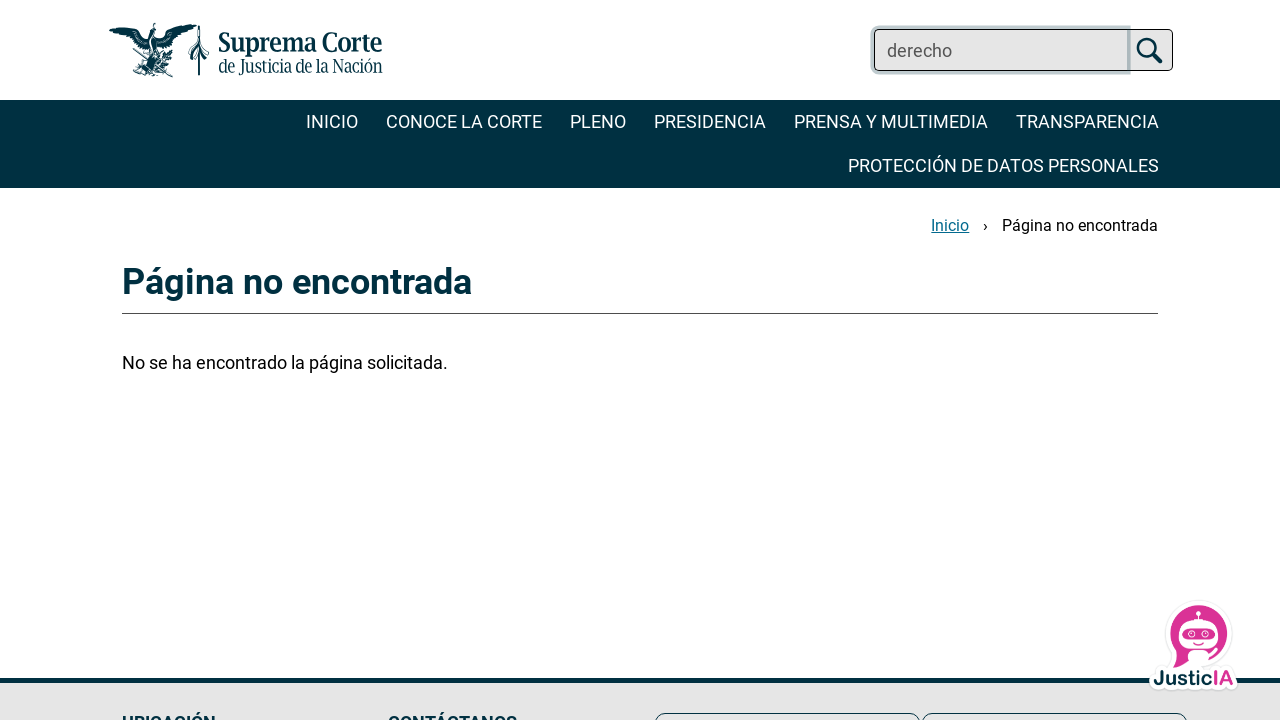

Waited 2 seconds for input processing
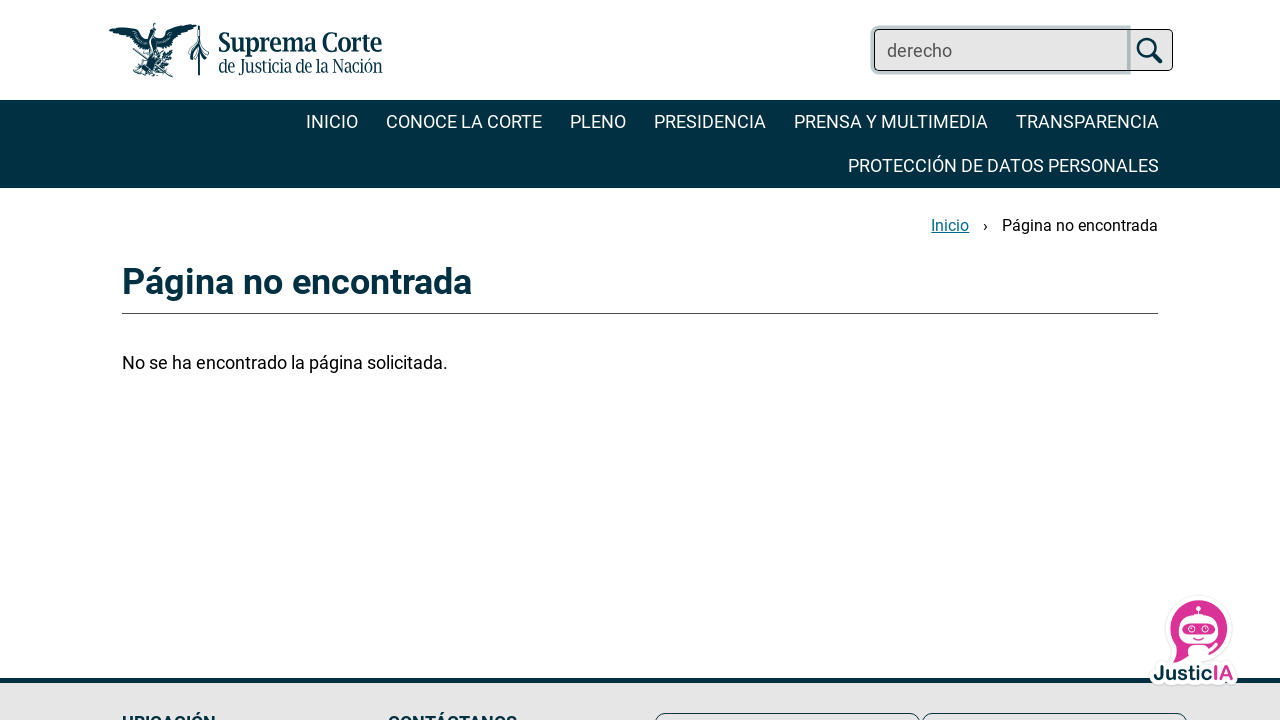

Found 0 submit buttons on the page
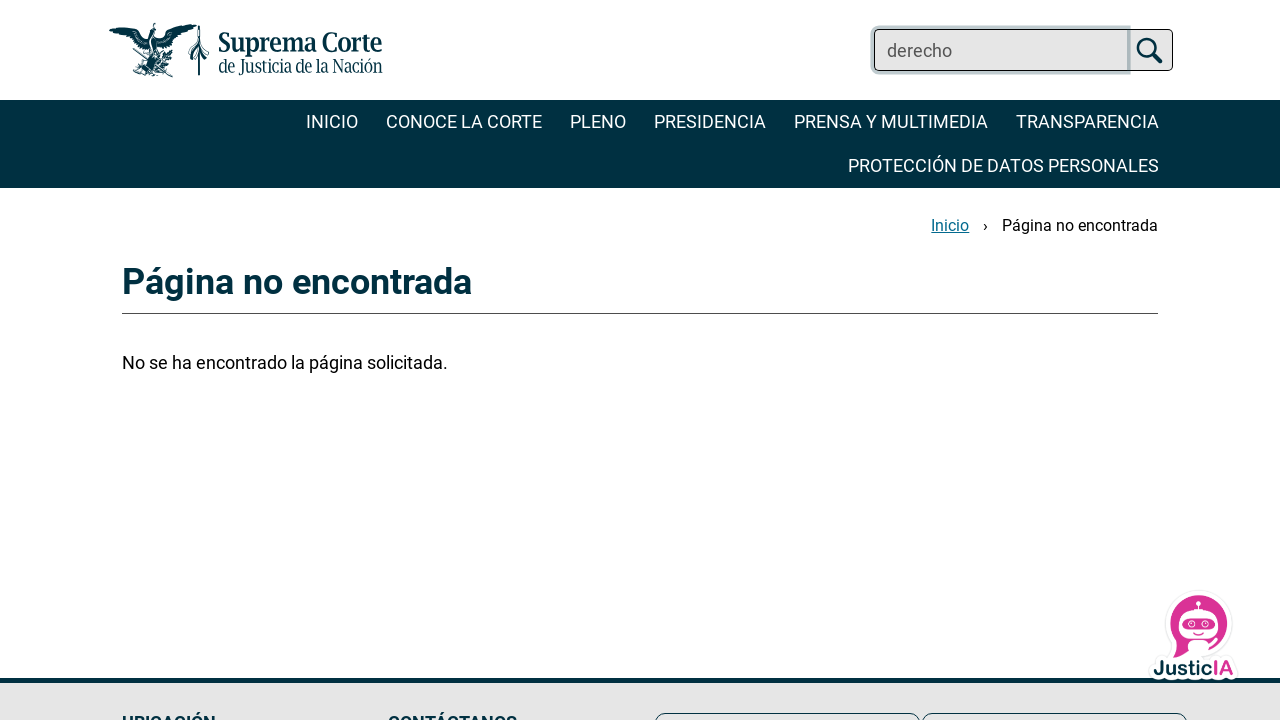

Navigated to https://www.scjn.gob.mx/tesis
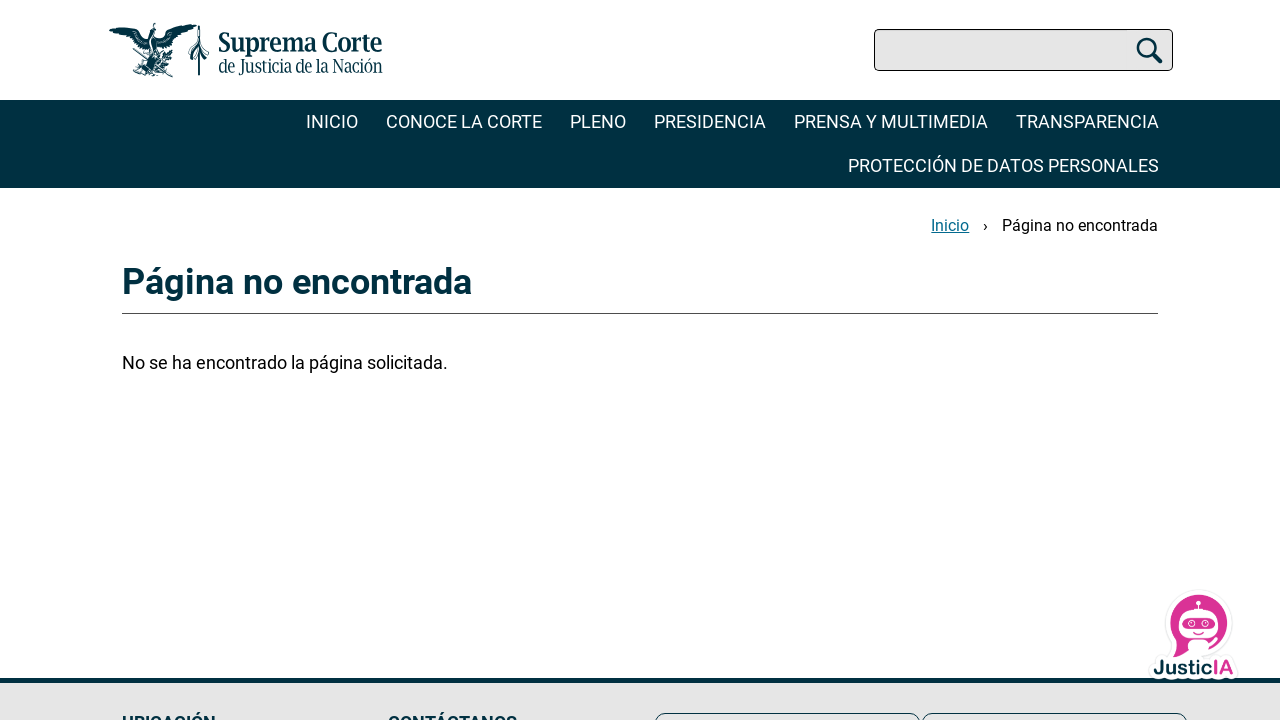

Waited 3 seconds for page to load
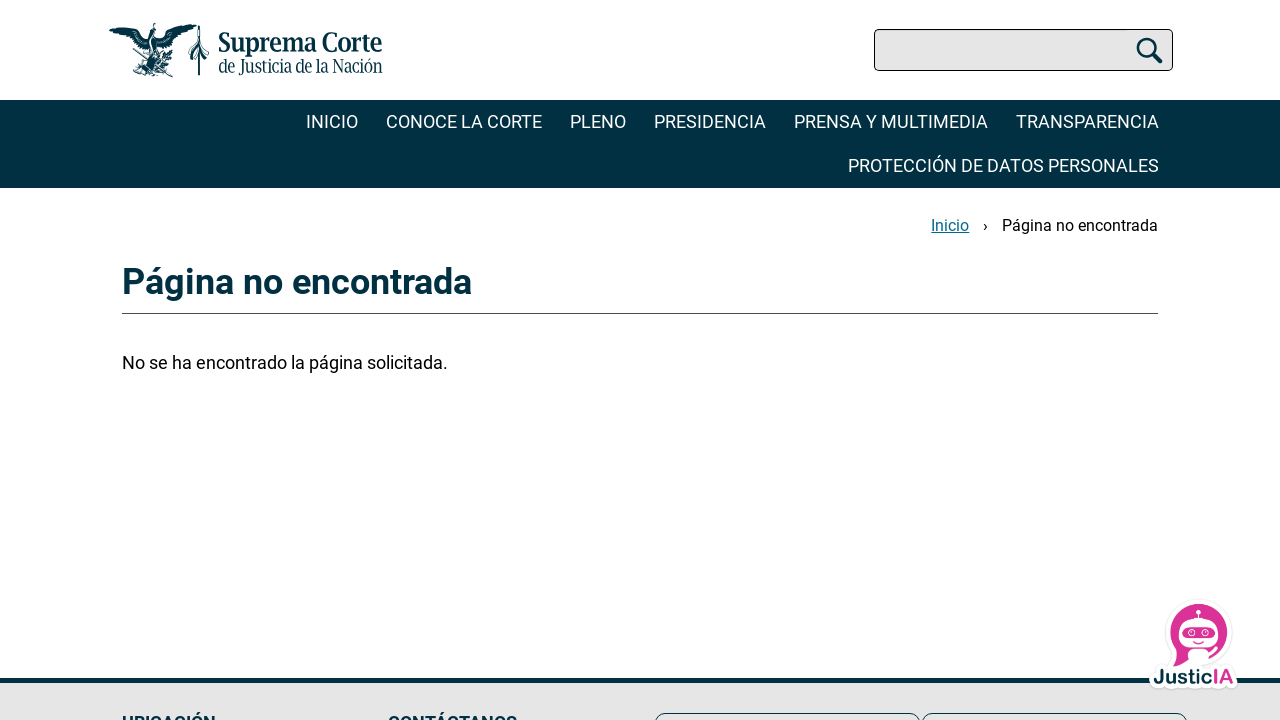

Found 2 text input fields on the page
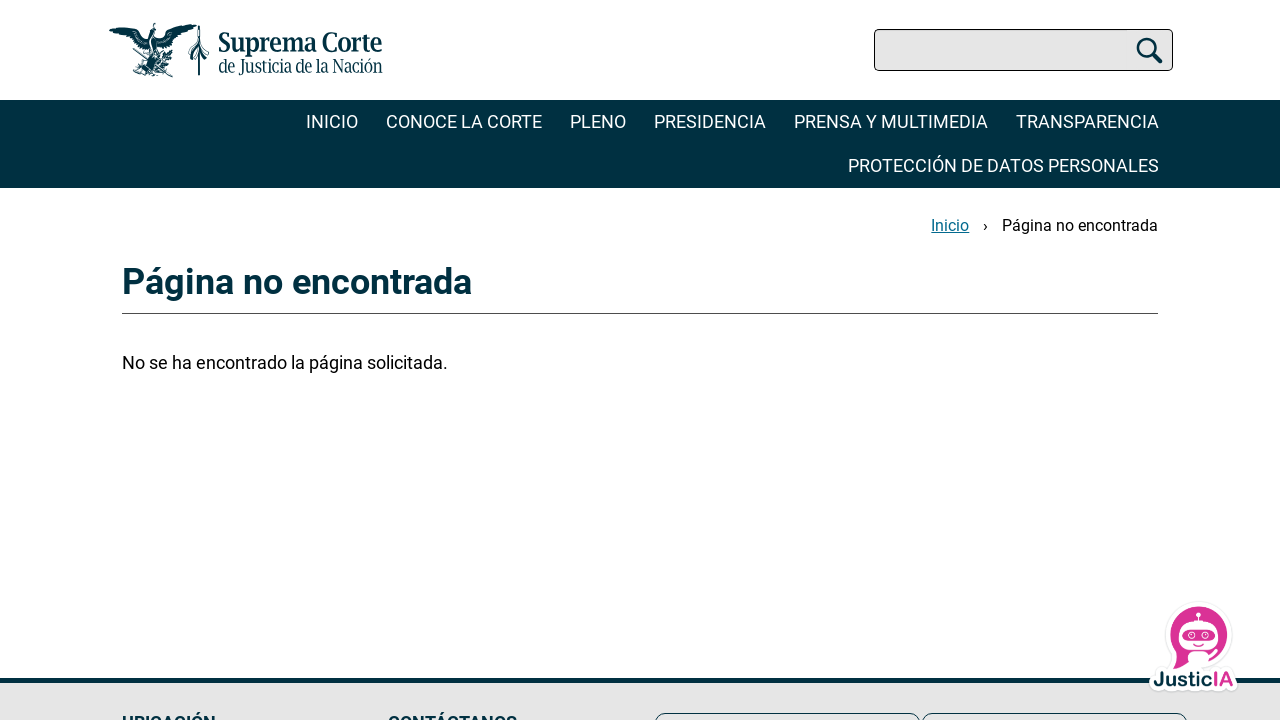

Cleared the first text input field on input[type='text'], input[type='search'] >> nth=0
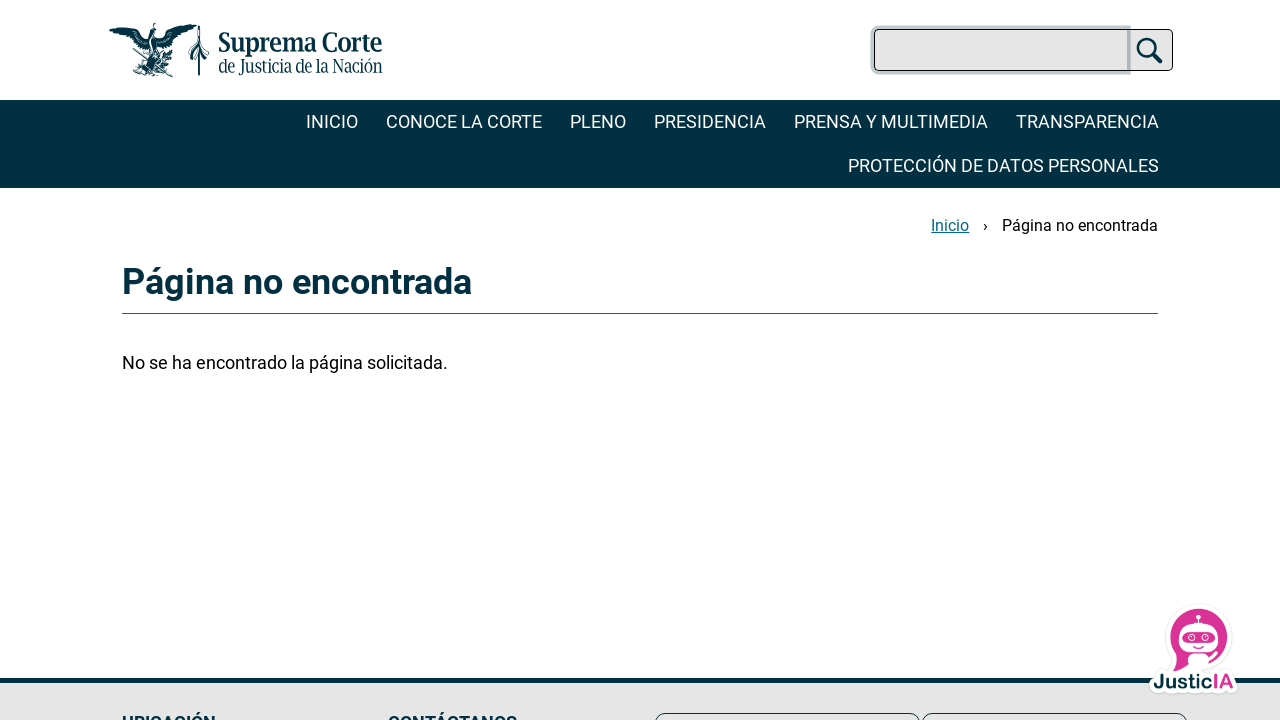

Filled first text input with 'derecho' on input[type='text'], input[type='search'] >> nth=0
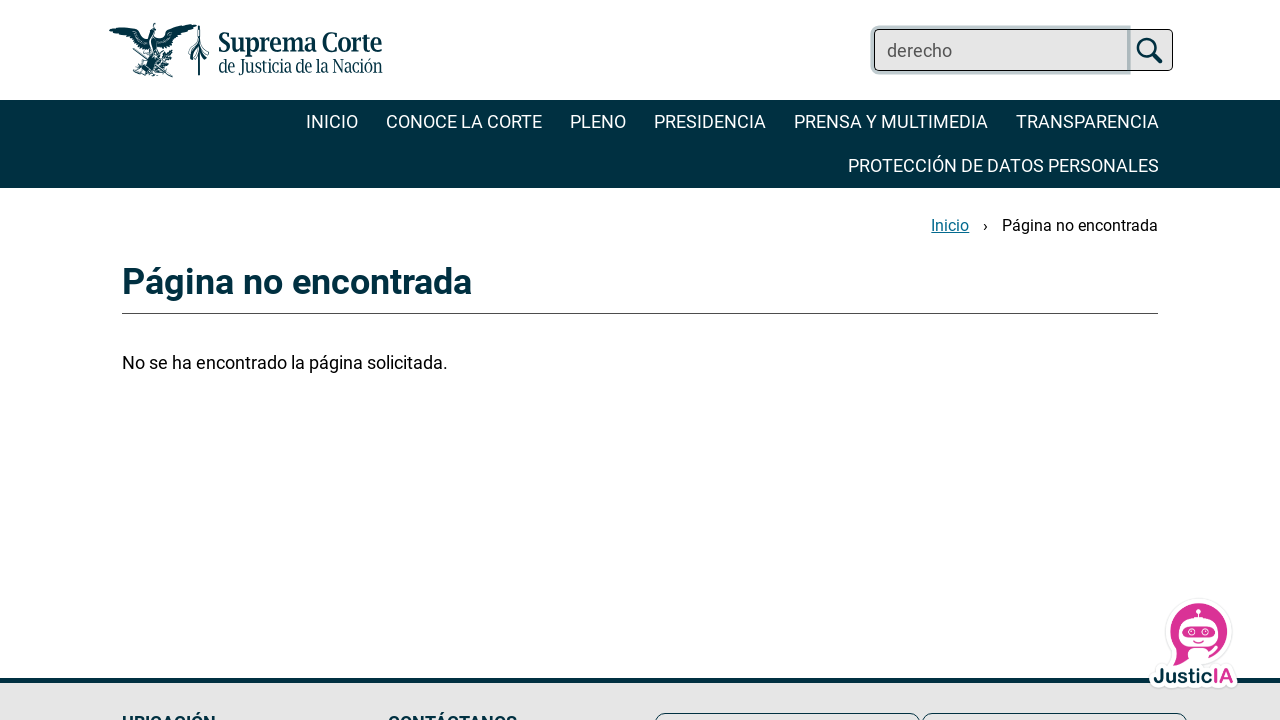

Waited 2 seconds for input processing
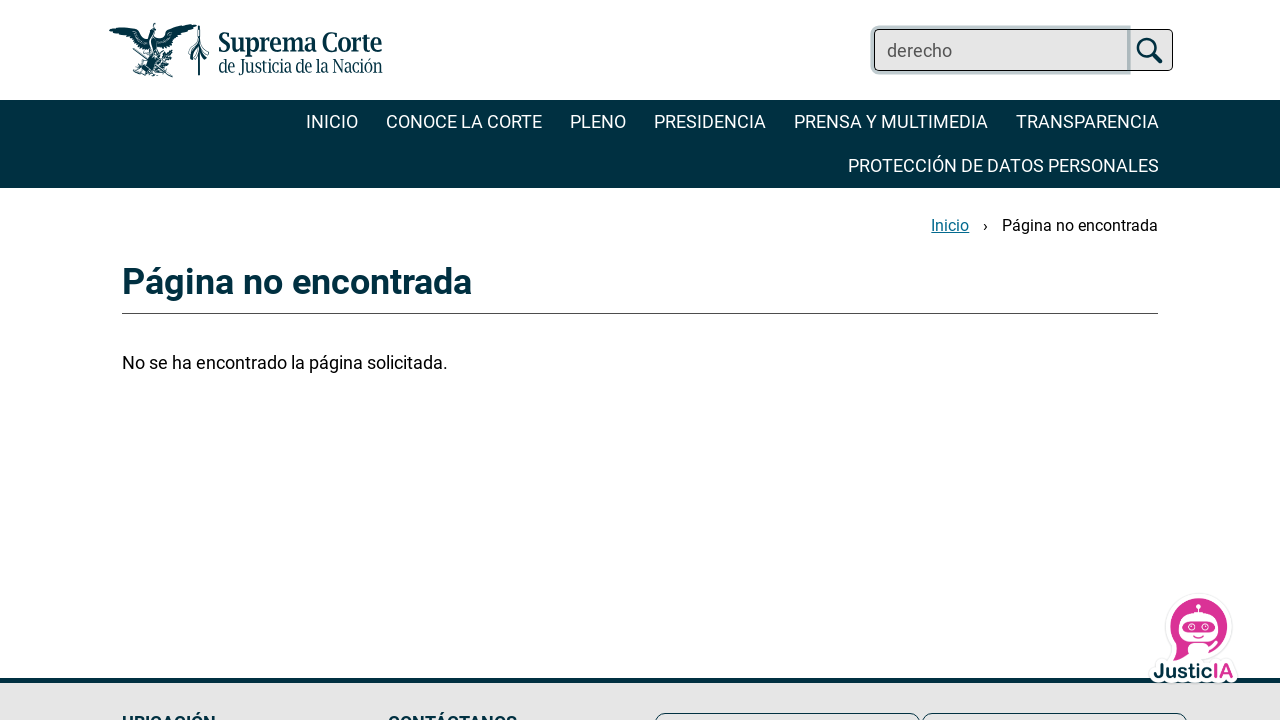

Found 0 submit buttons on the page
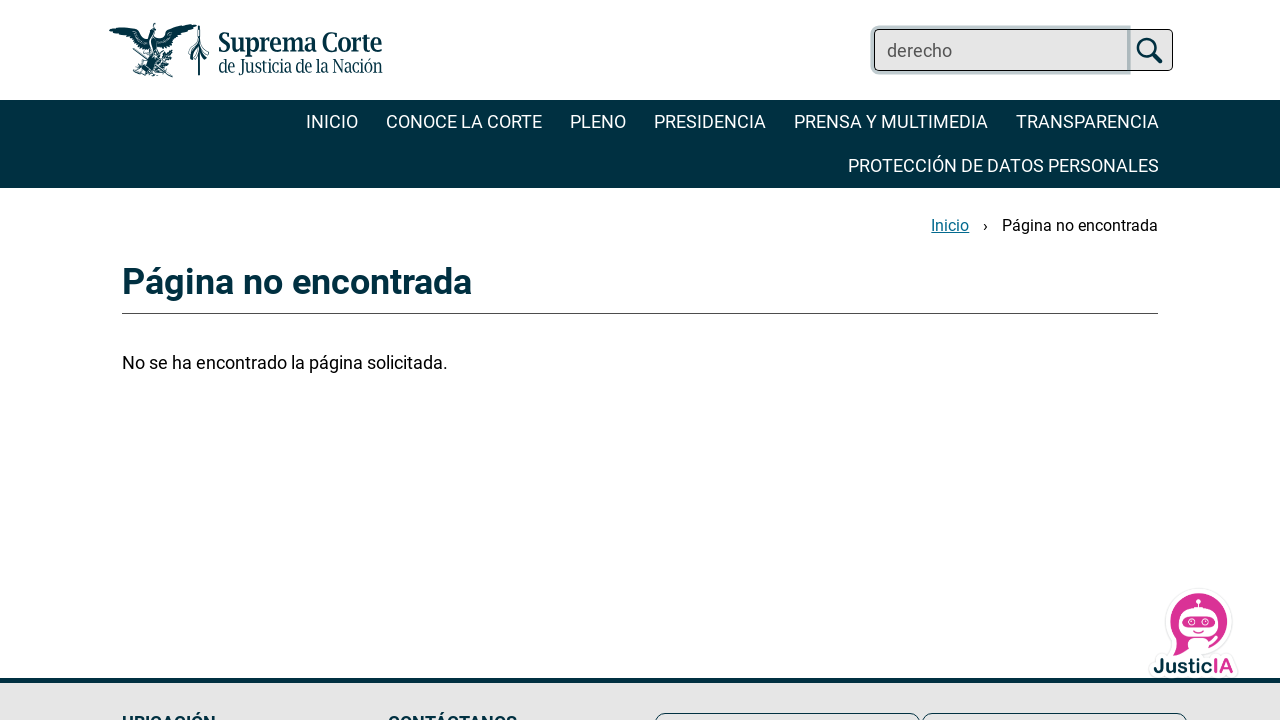

Navigated to https://www.scjn.gob.mx/consultas/tesis
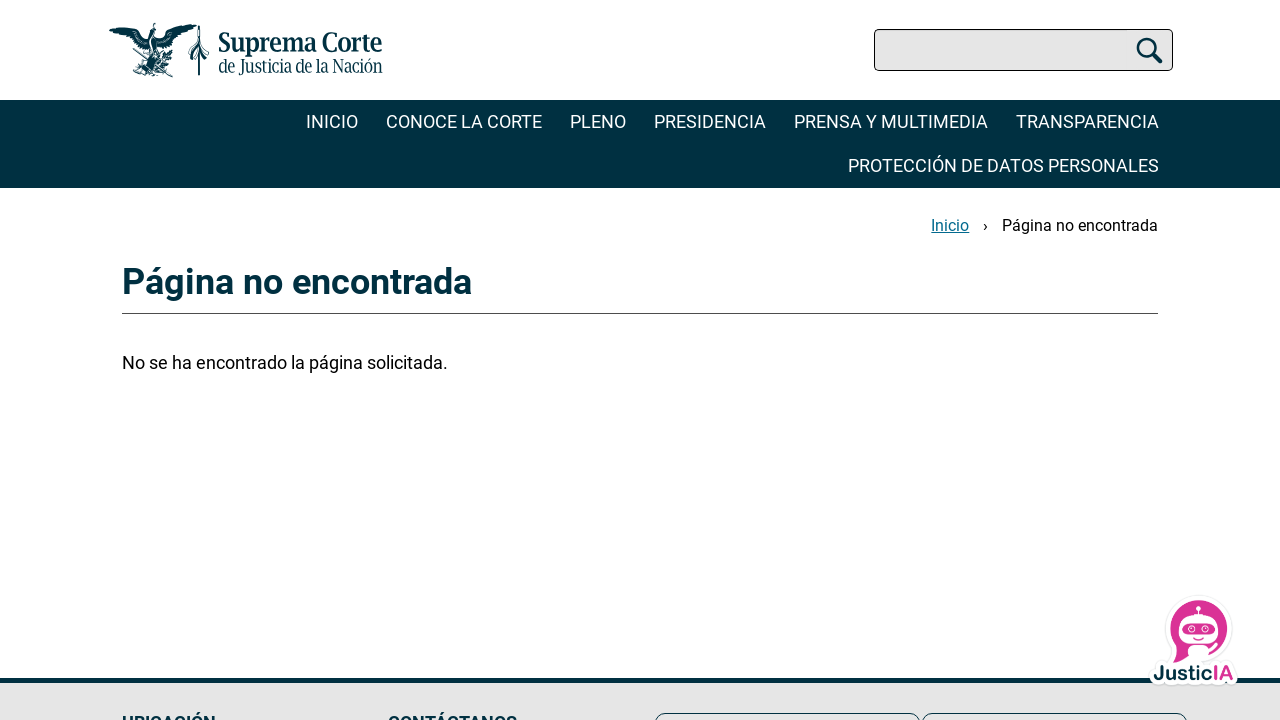

Waited 3 seconds for page to load
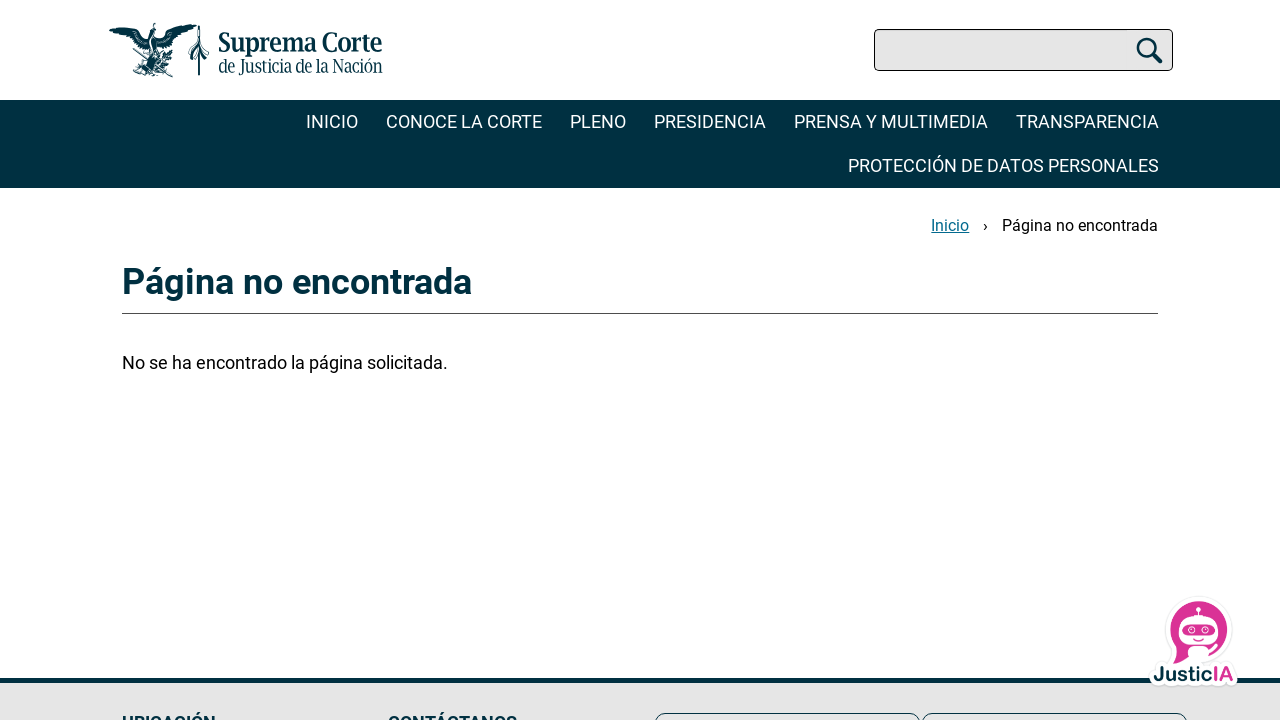

Found 2 text input fields on the page
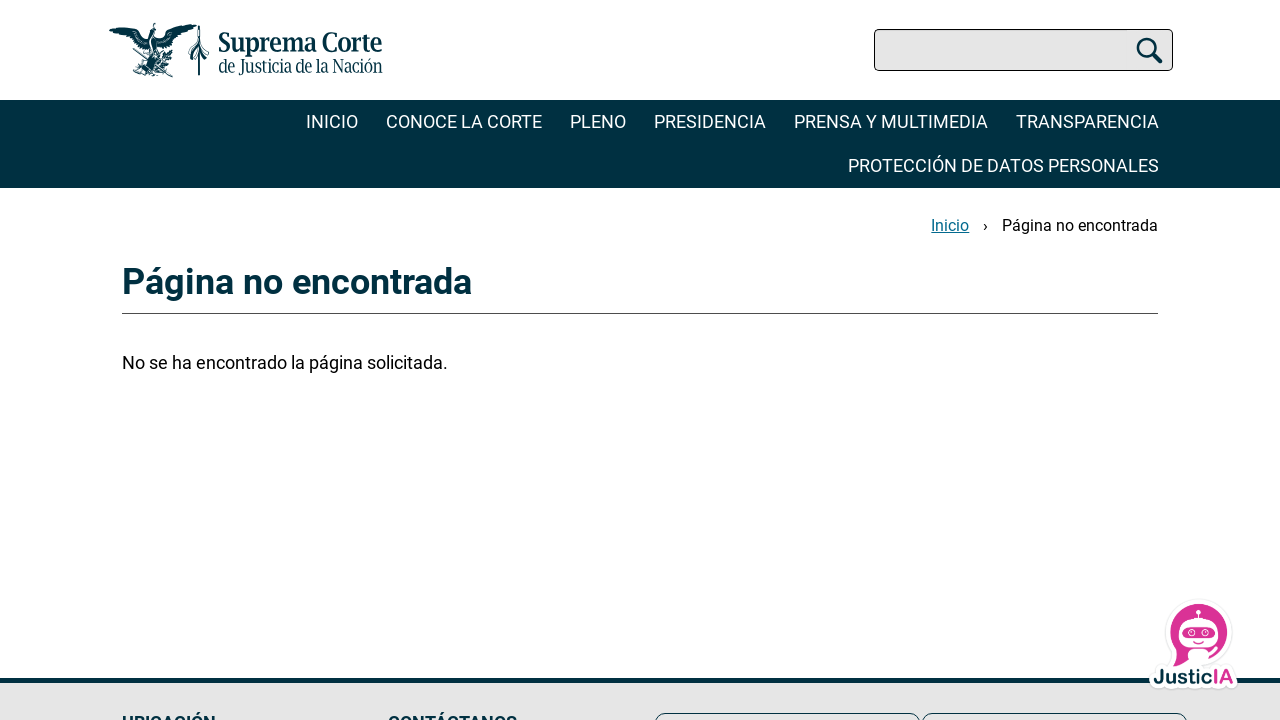

Cleared the first text input field on input[type='text'], input[type='search'] >> nth=0
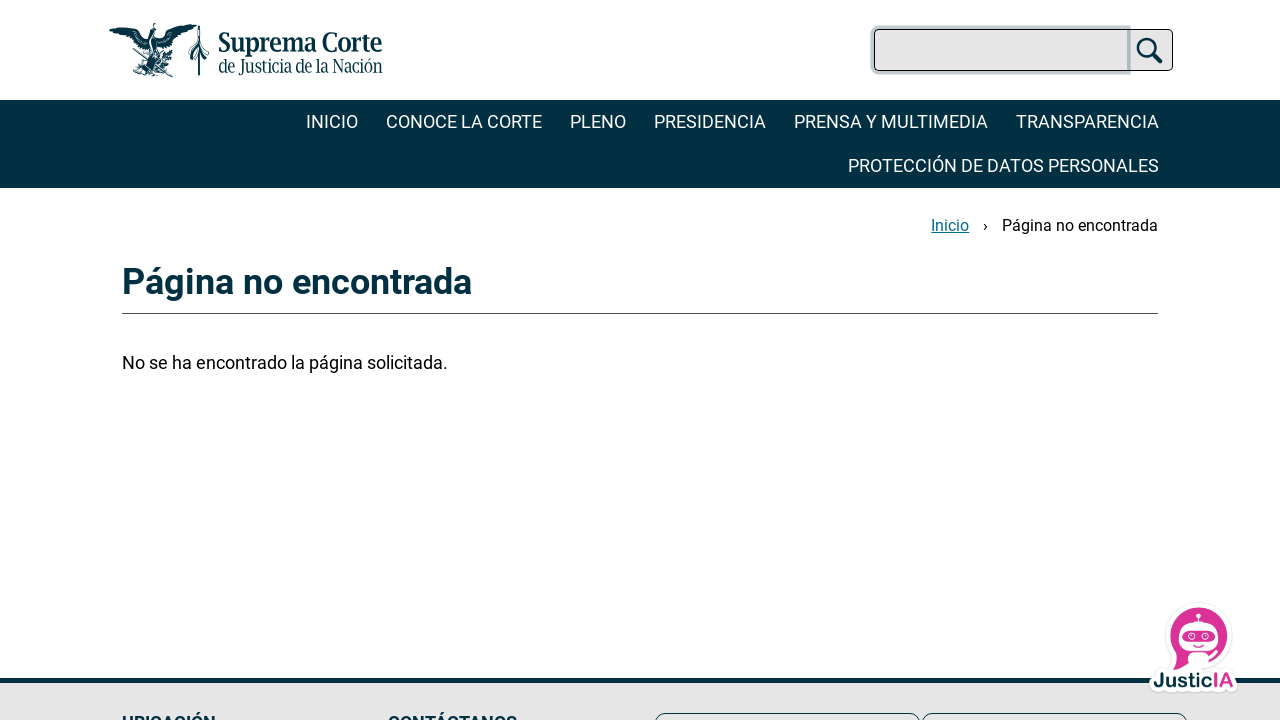

Filled first text input with 'derecho' on input[type='text'], input[type='search'] >> nth=0
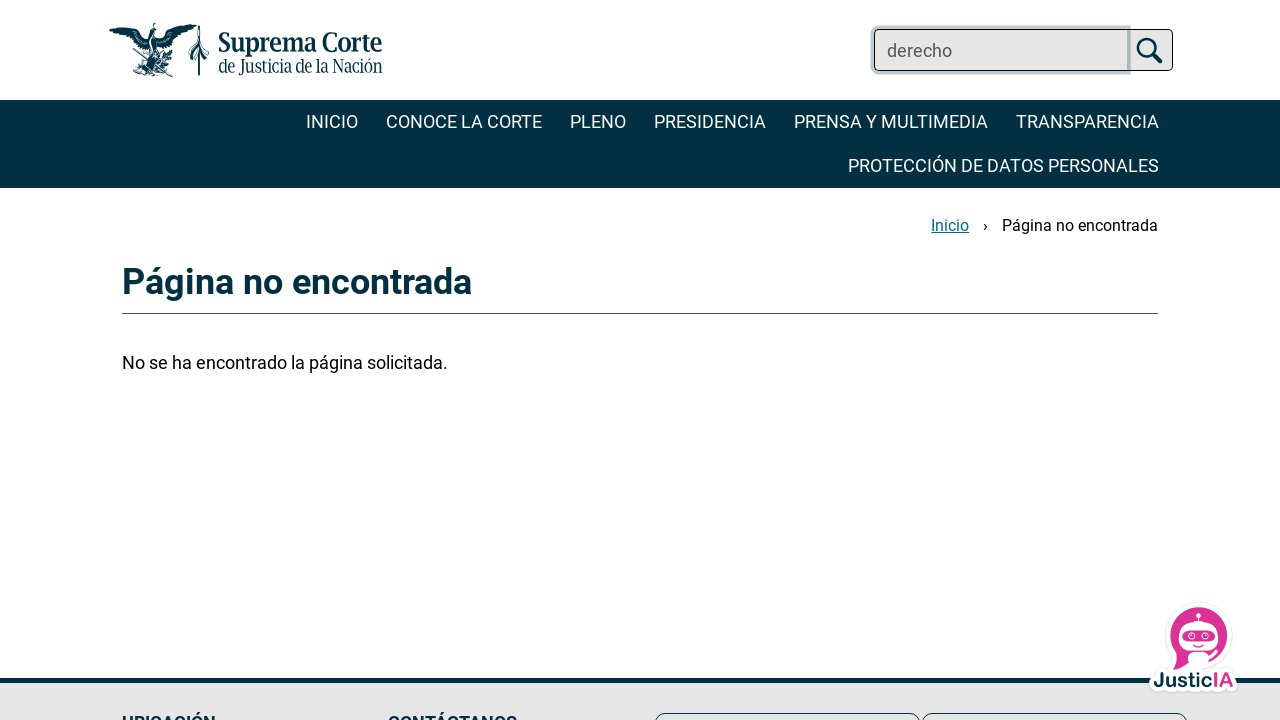

Waited 2 seconds for input processing
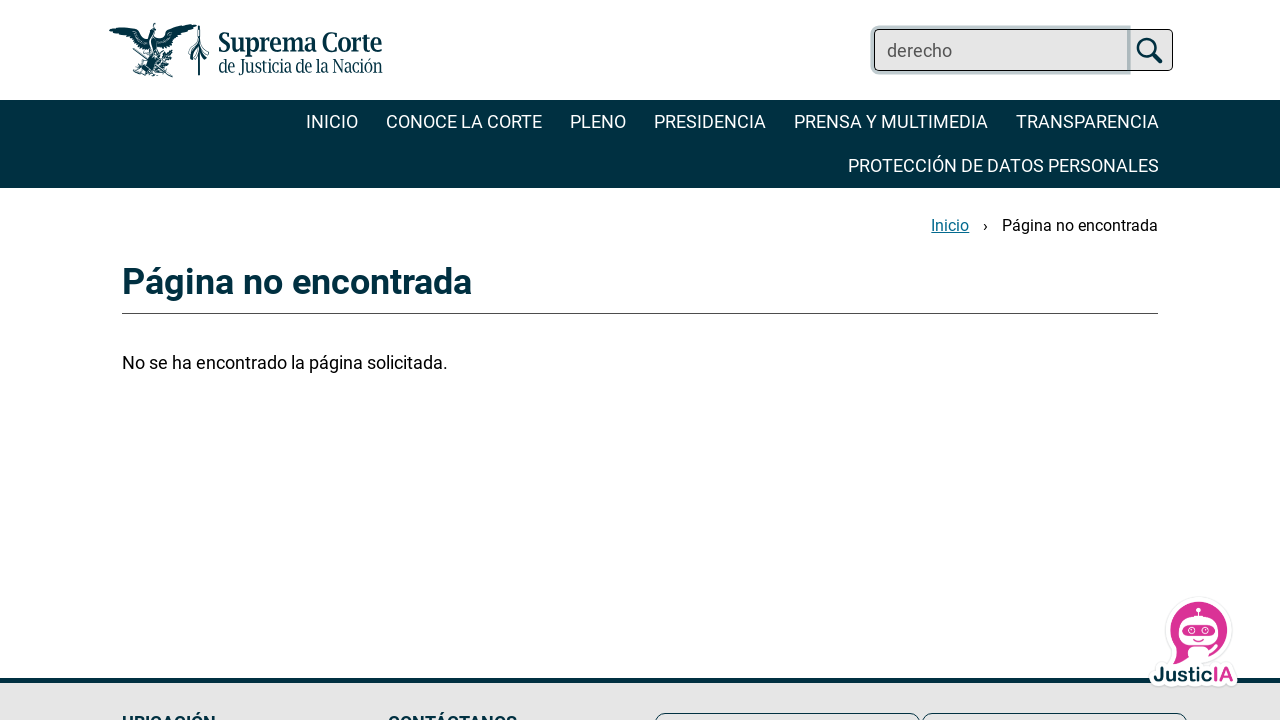

Found 0 submit buttons on the page
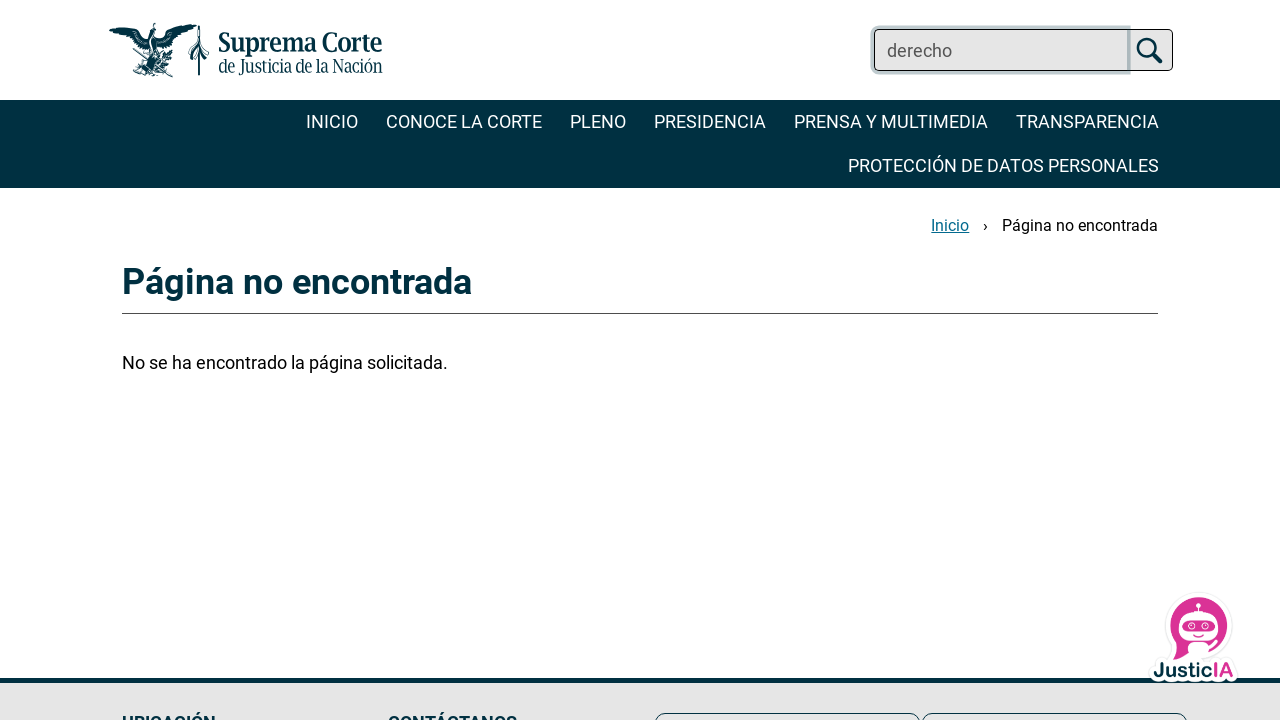

Navigated to https://sjf2.scjn.gob.mx/busqueda-principal-tesis
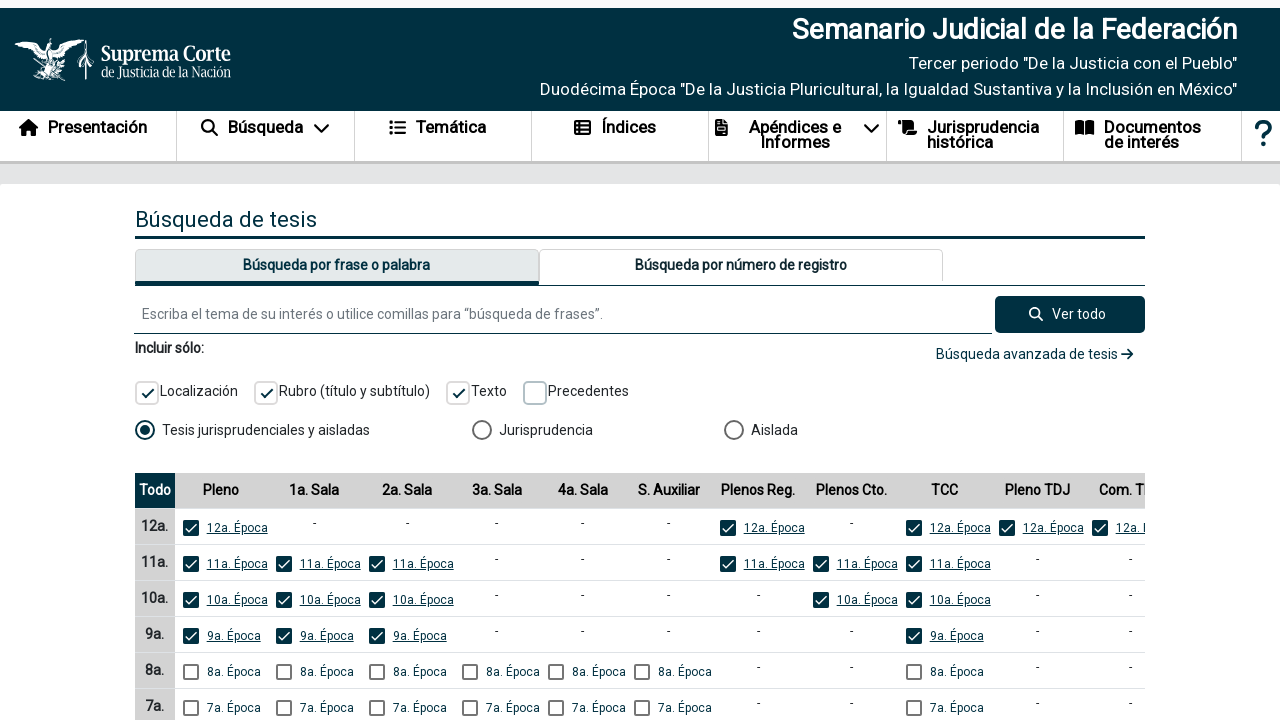

Waited 3 seconds for page to load
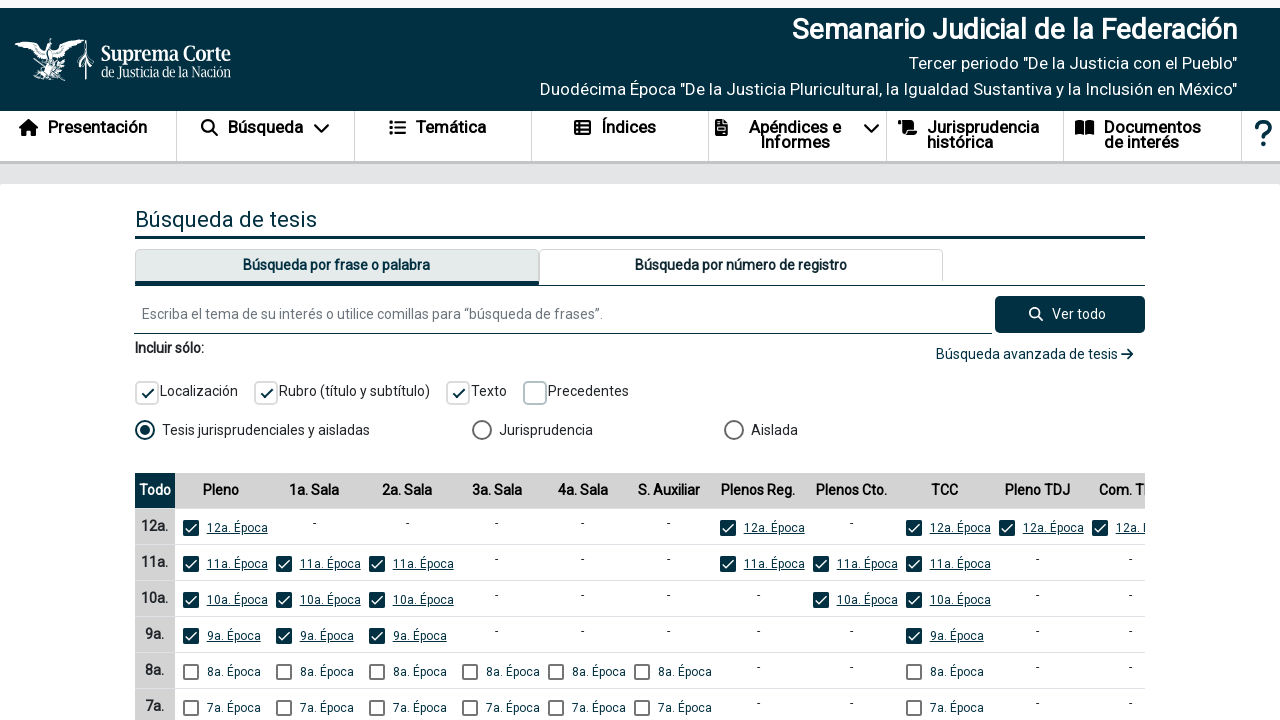

Found 1 text input fields on the page
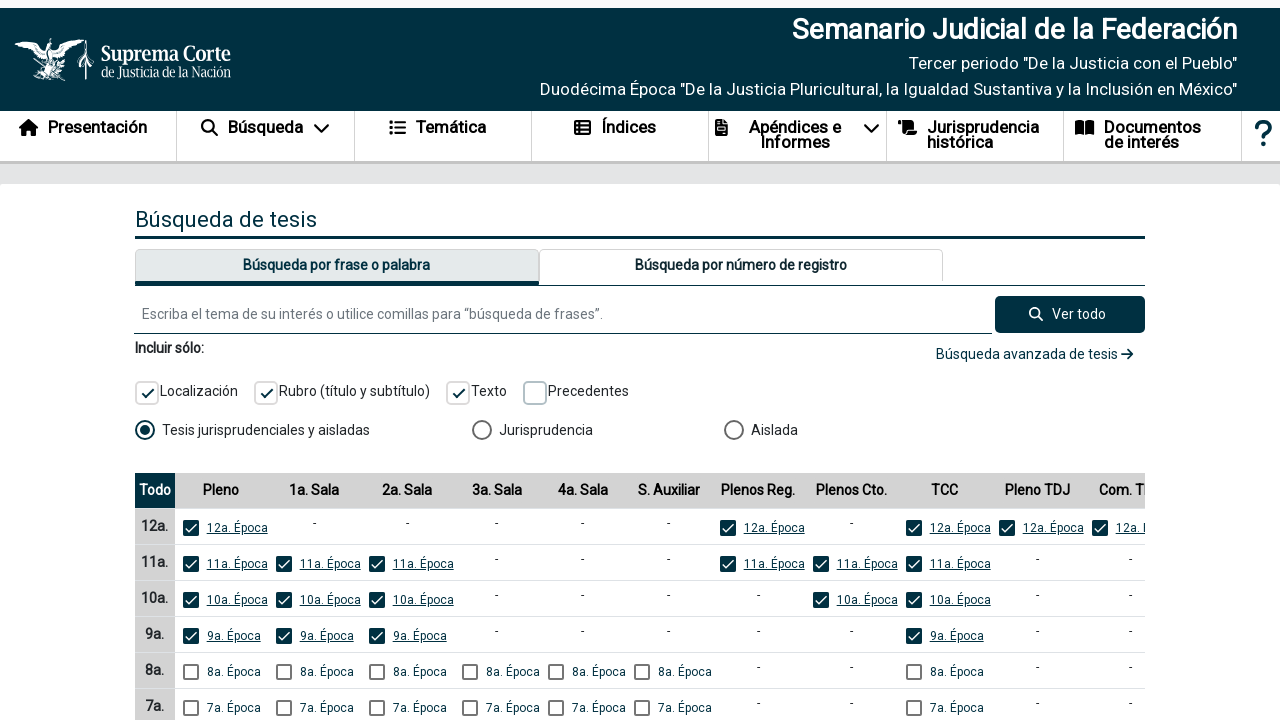

Cleared the first text input field on input[type='text'], input[type='search'] >> nth=0
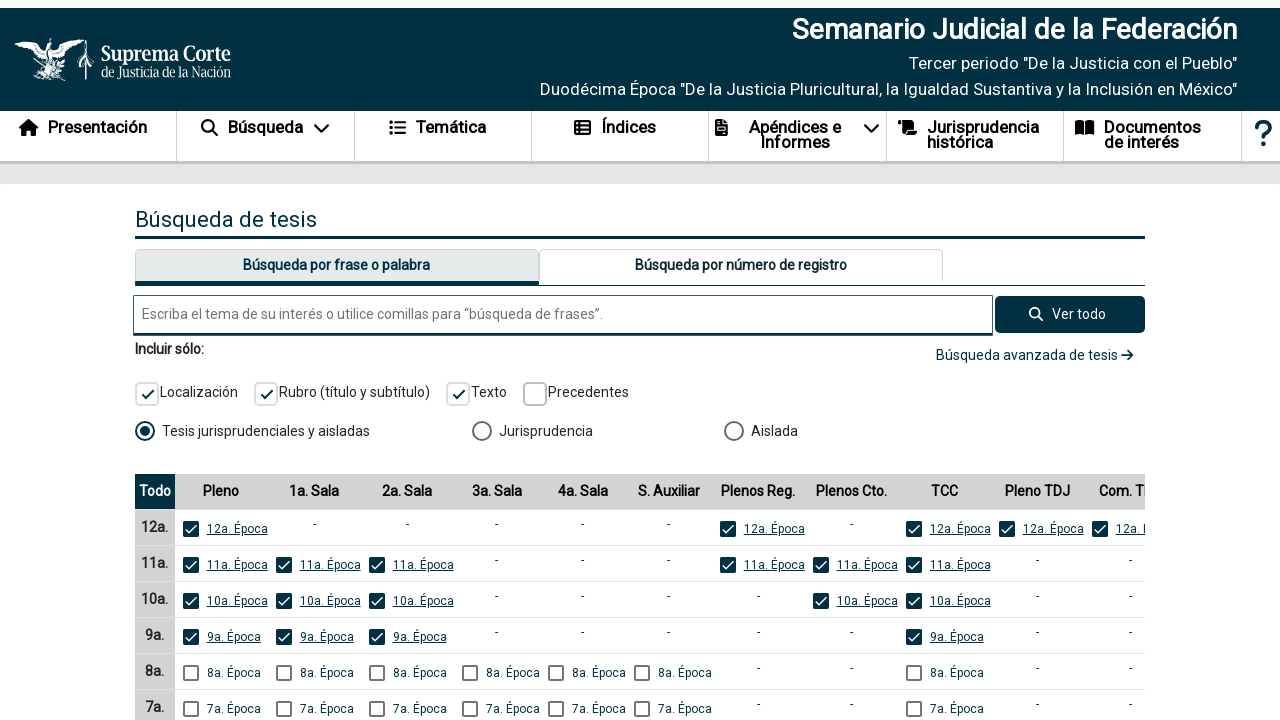

Filled first text input with 'derecho' on input[type='text'], input[type='search'] >> nth=0
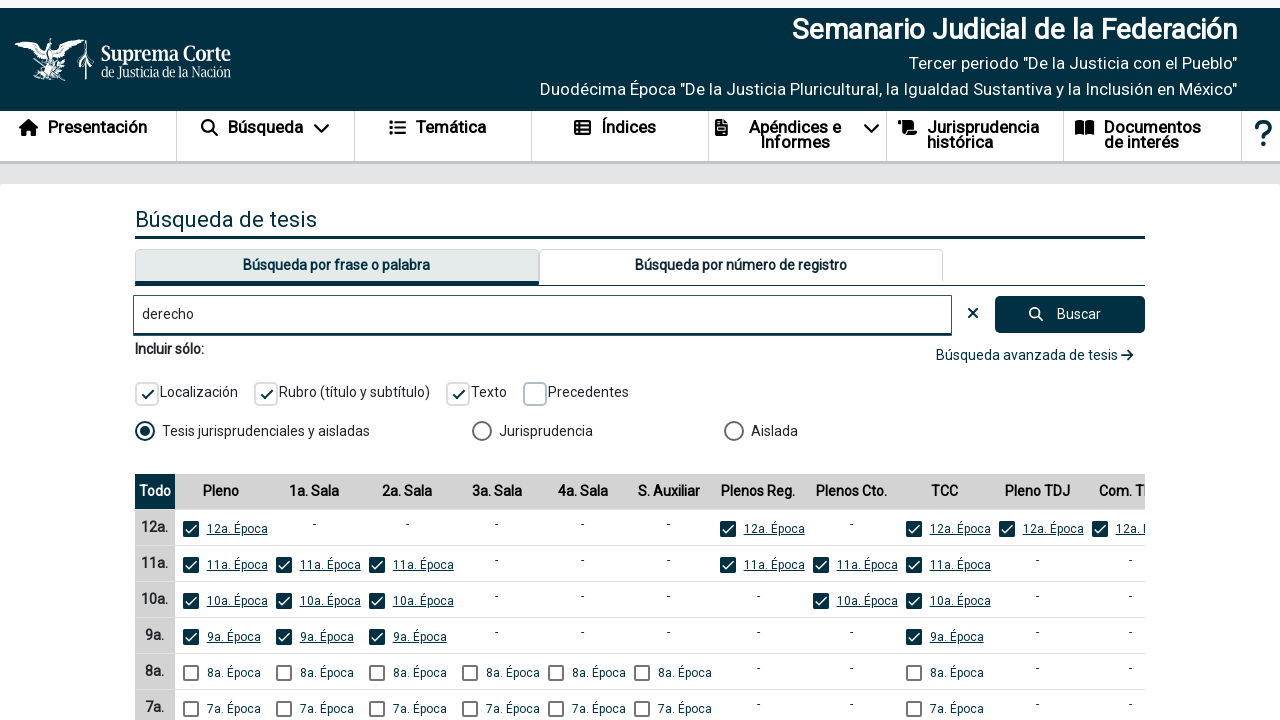

Waited 2 seconds for input processing
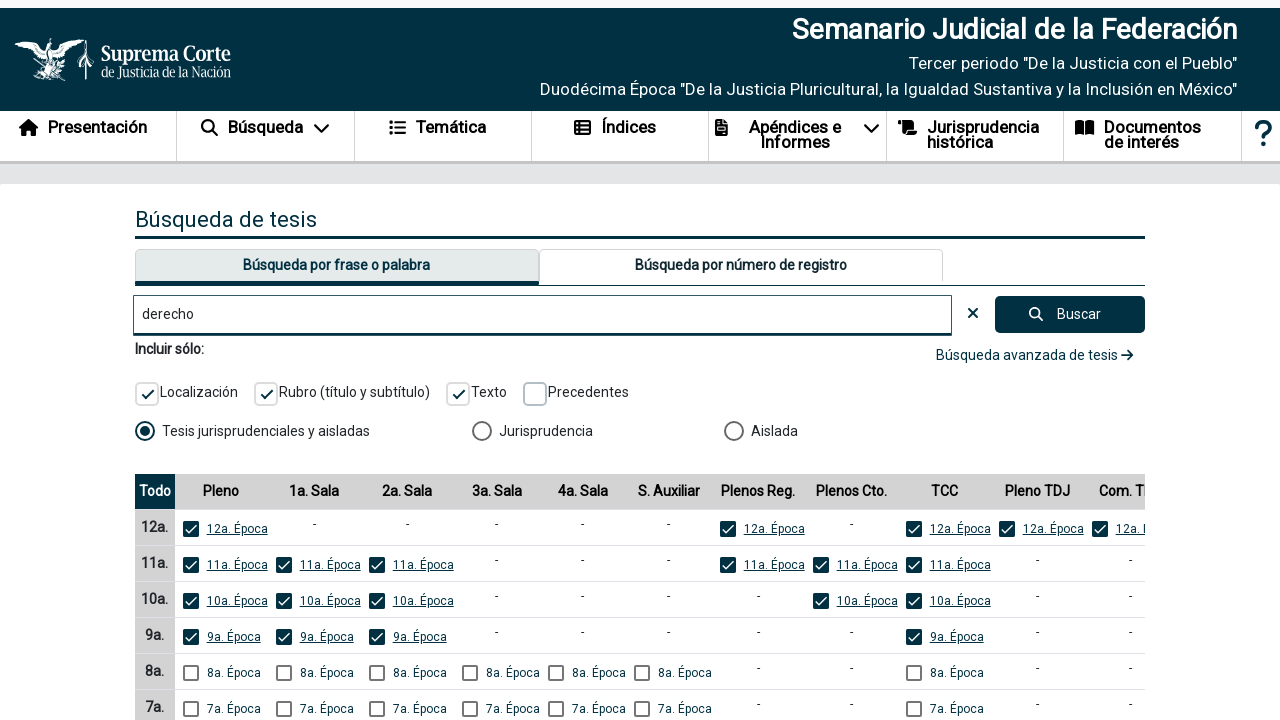

Found 2 submit buttons on the page
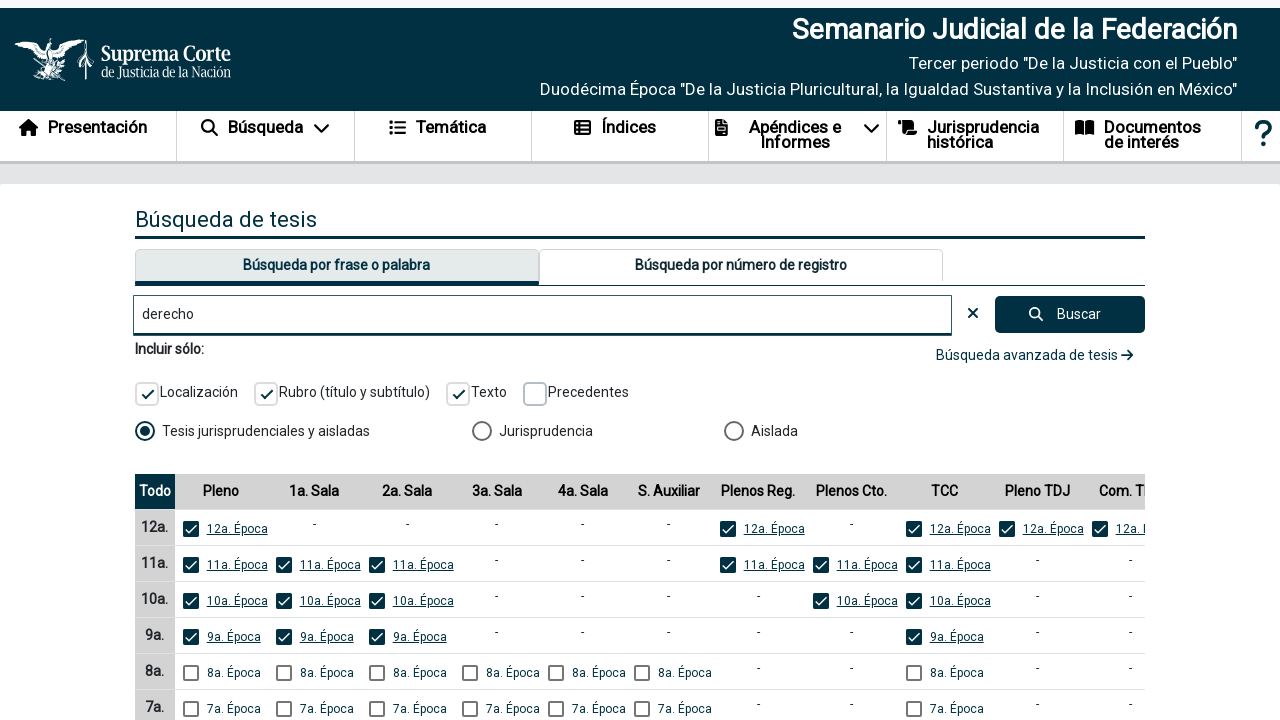

Clicked the first submit button to search for 'derecho' at (1070, 315) on button[type='submit'], button:has-text('buscar') >> nth=0
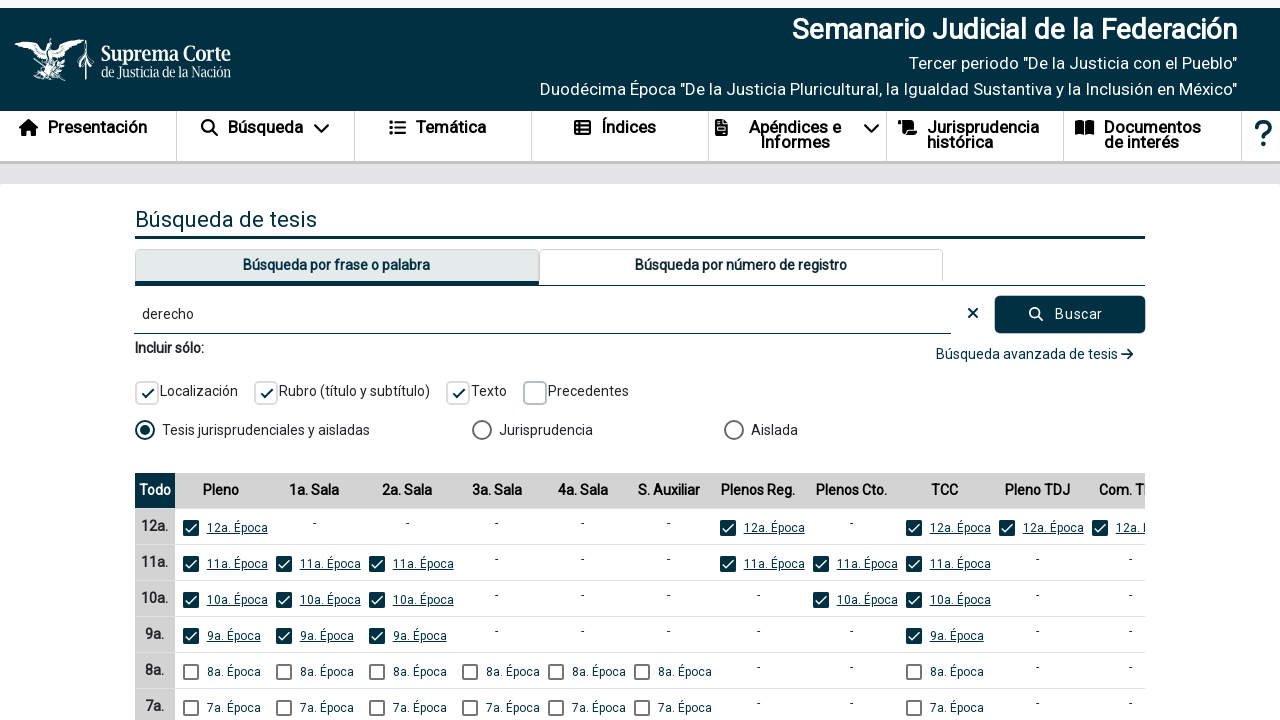

Waited 5 seconds for search results to load
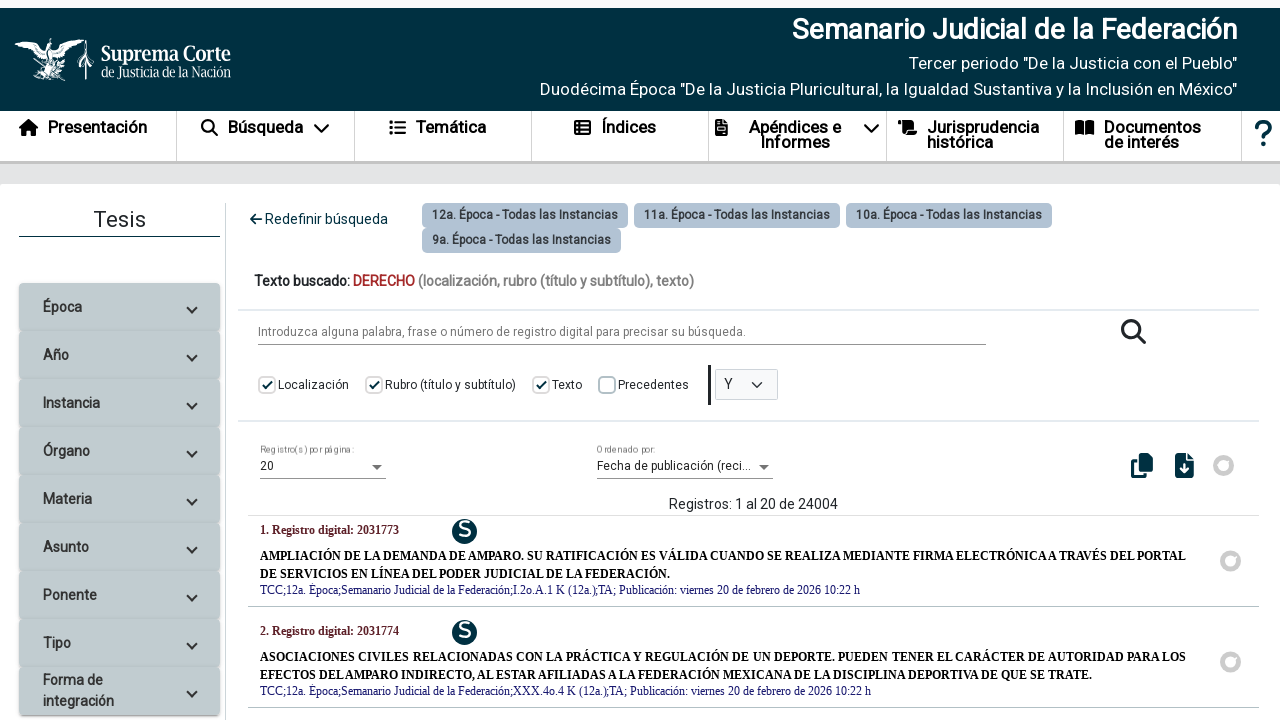

Navigated to https://sjf2.scjn.gob.mx/tesis
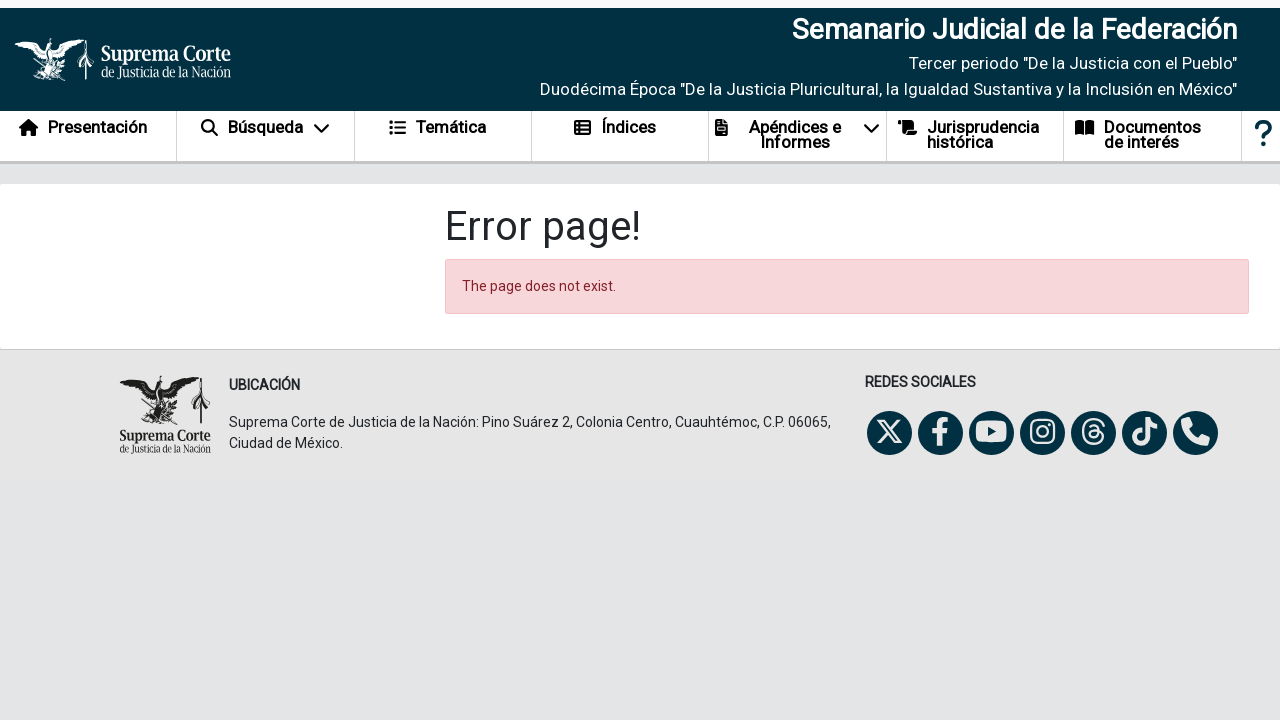

Waited 3 seconds for page to load
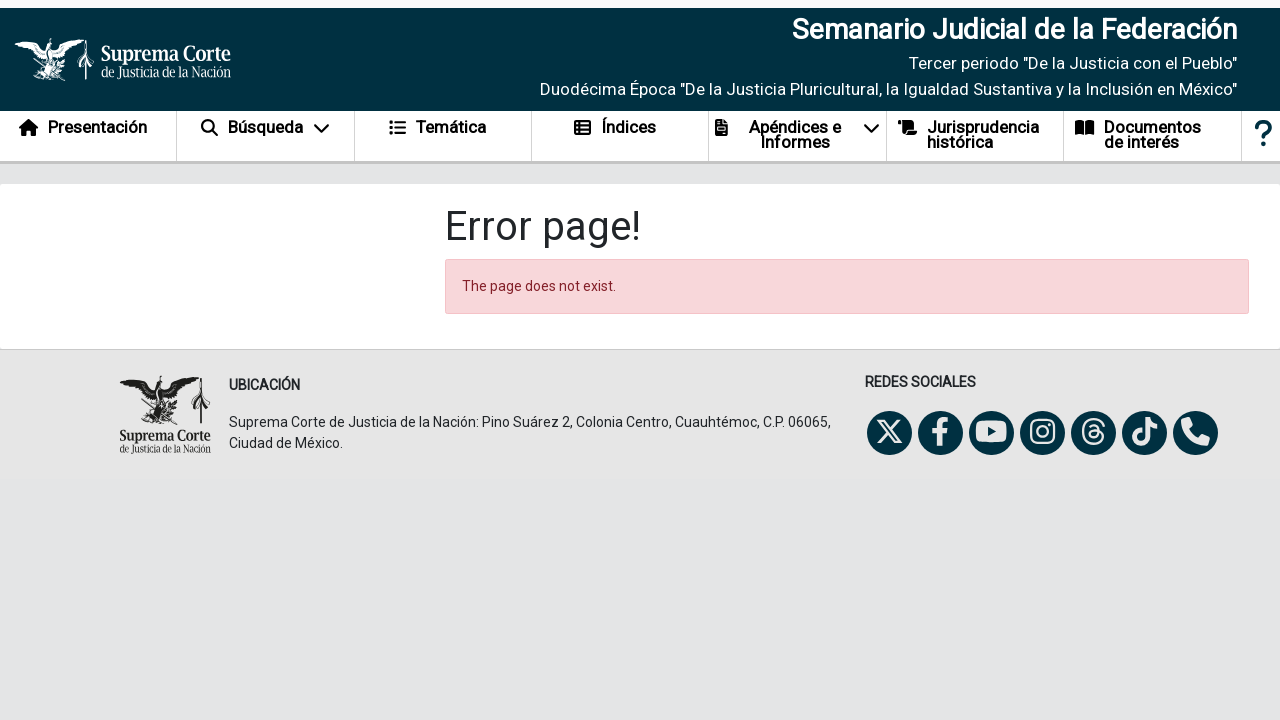

Found 0 text input fields on the page
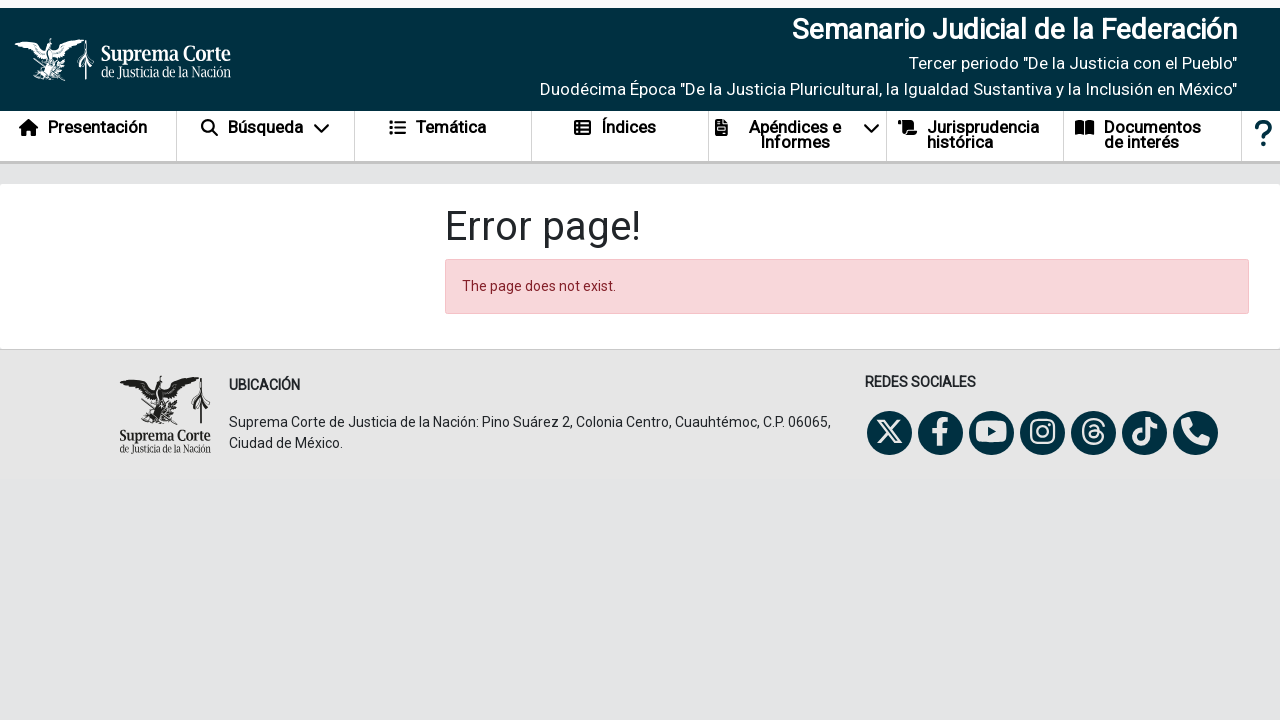

Navigated to https://www.scjn.gob.mx/consultas/jurisprudencia/tesis-y-jurisprudencia
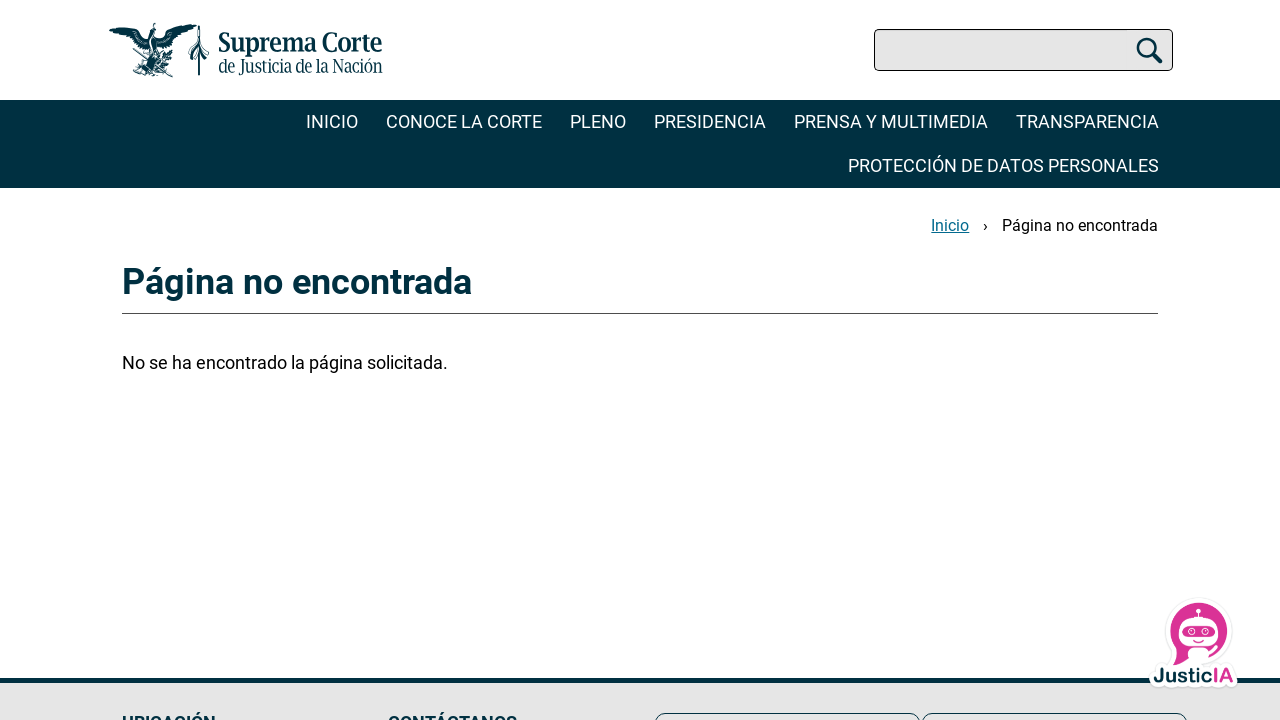

Waited 3 seconds for page to load
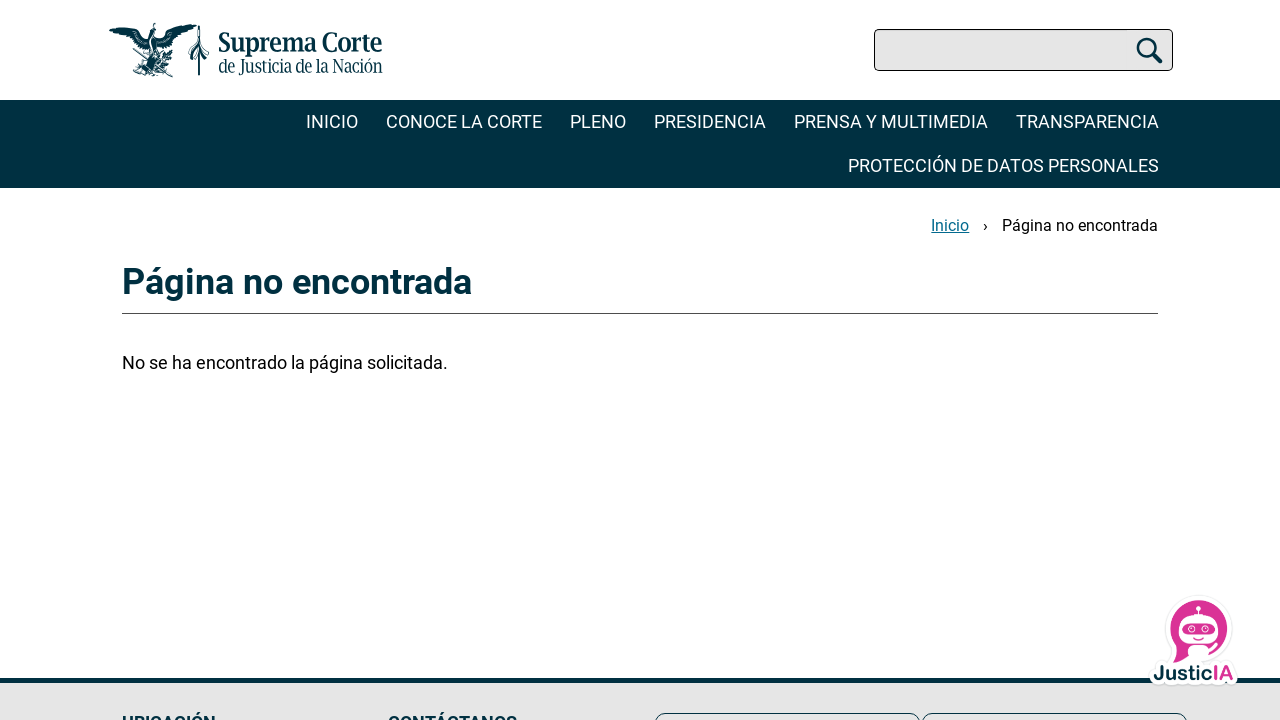

Found 2 text input fields on the page
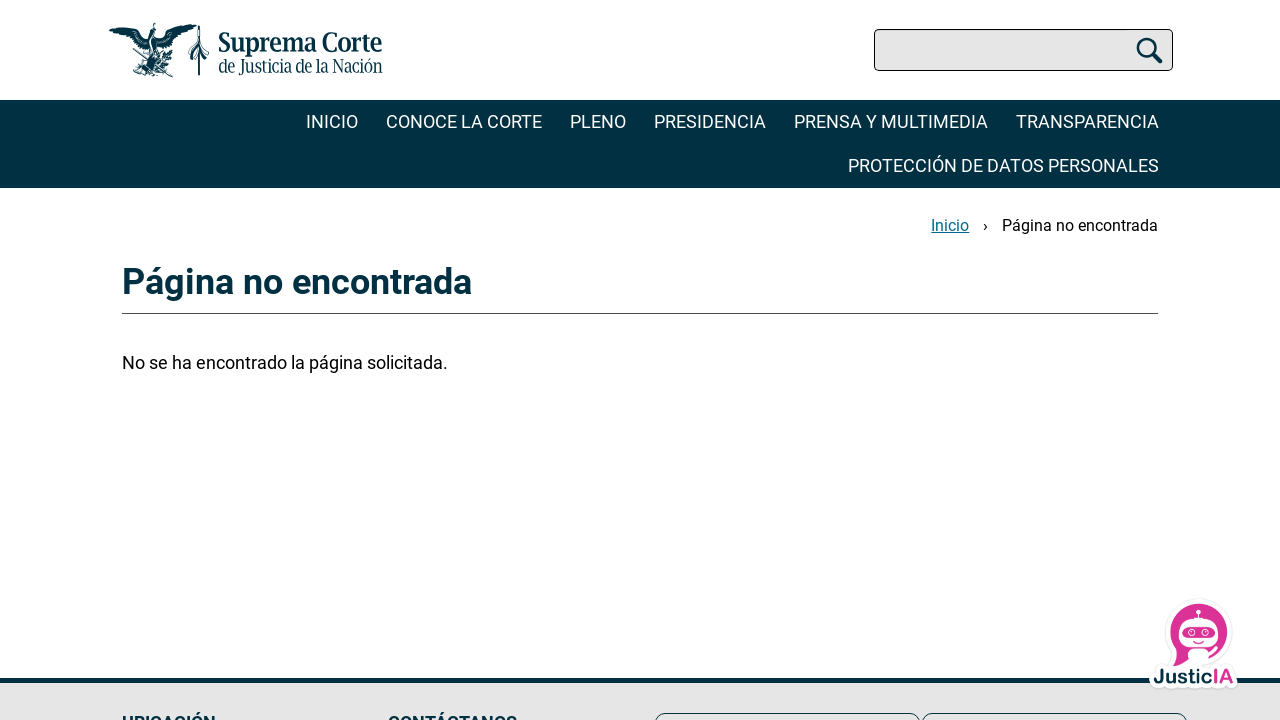

Cleared the first text input field on input[type='text'], input[type='search'] >> nth=0
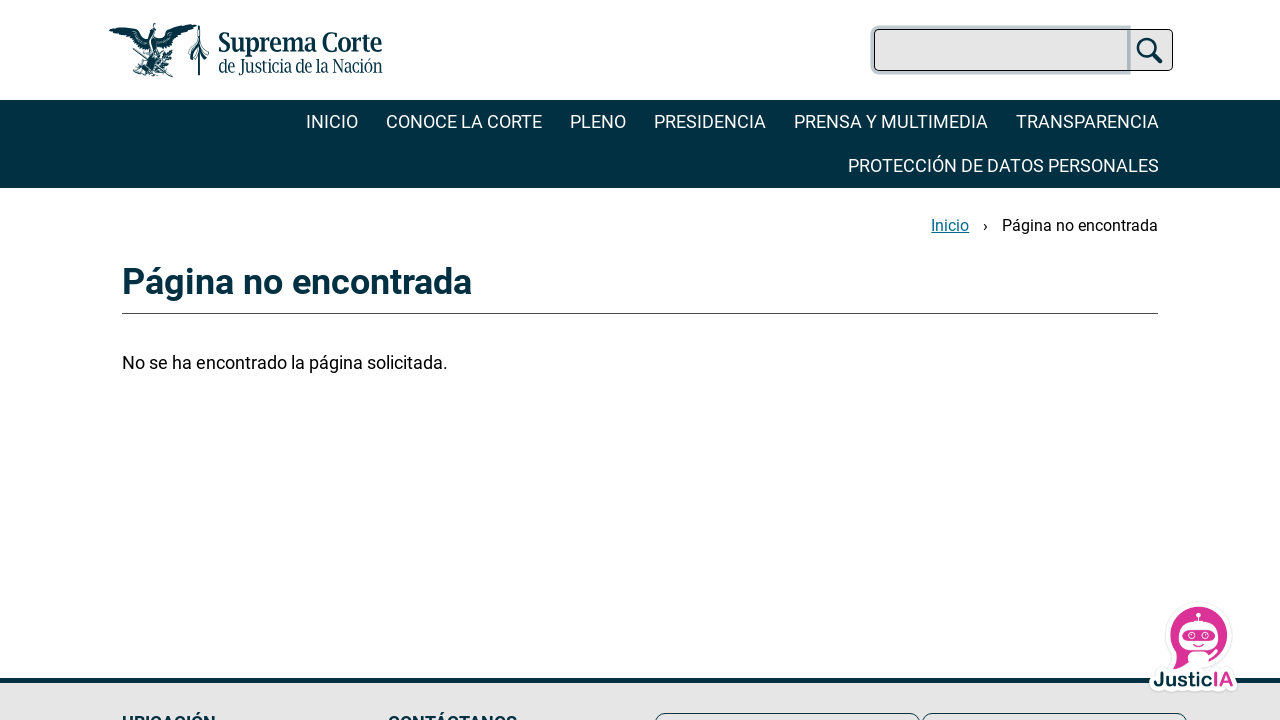

Filled first text input with 'derecho' on input[type='text'], input[type='search'] >> nth=0
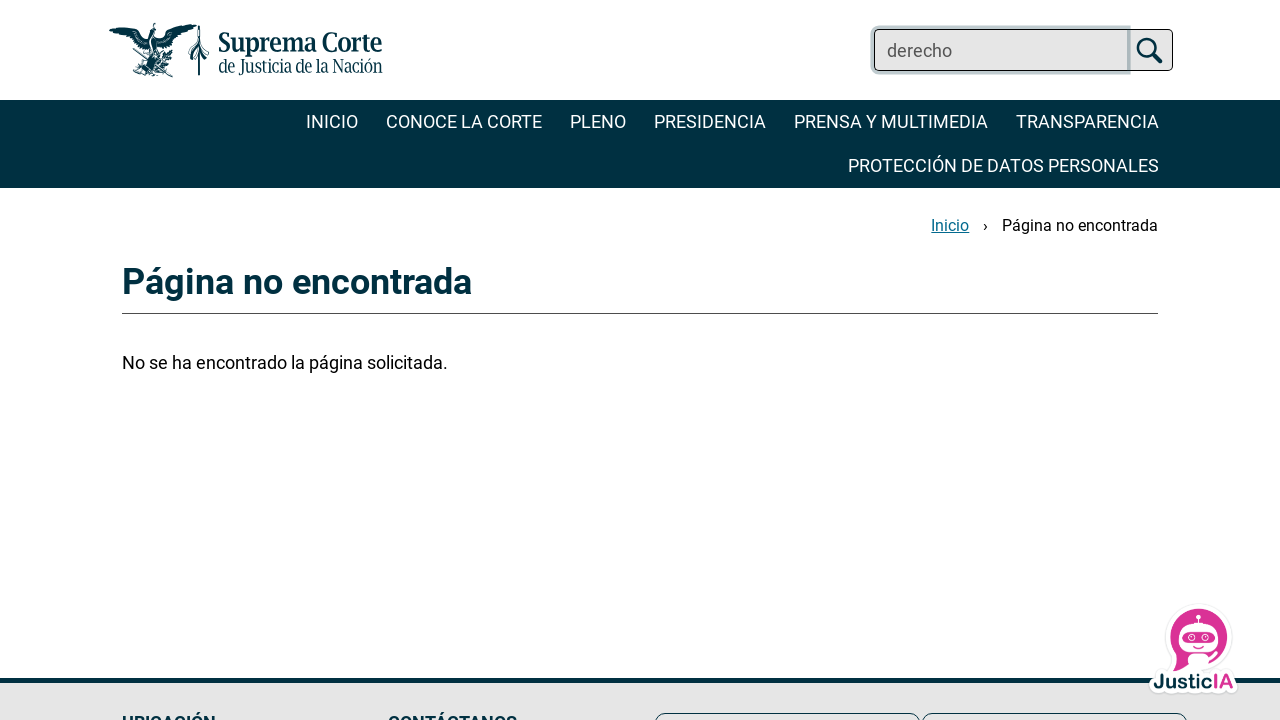

Waited 2 seconds for input processing
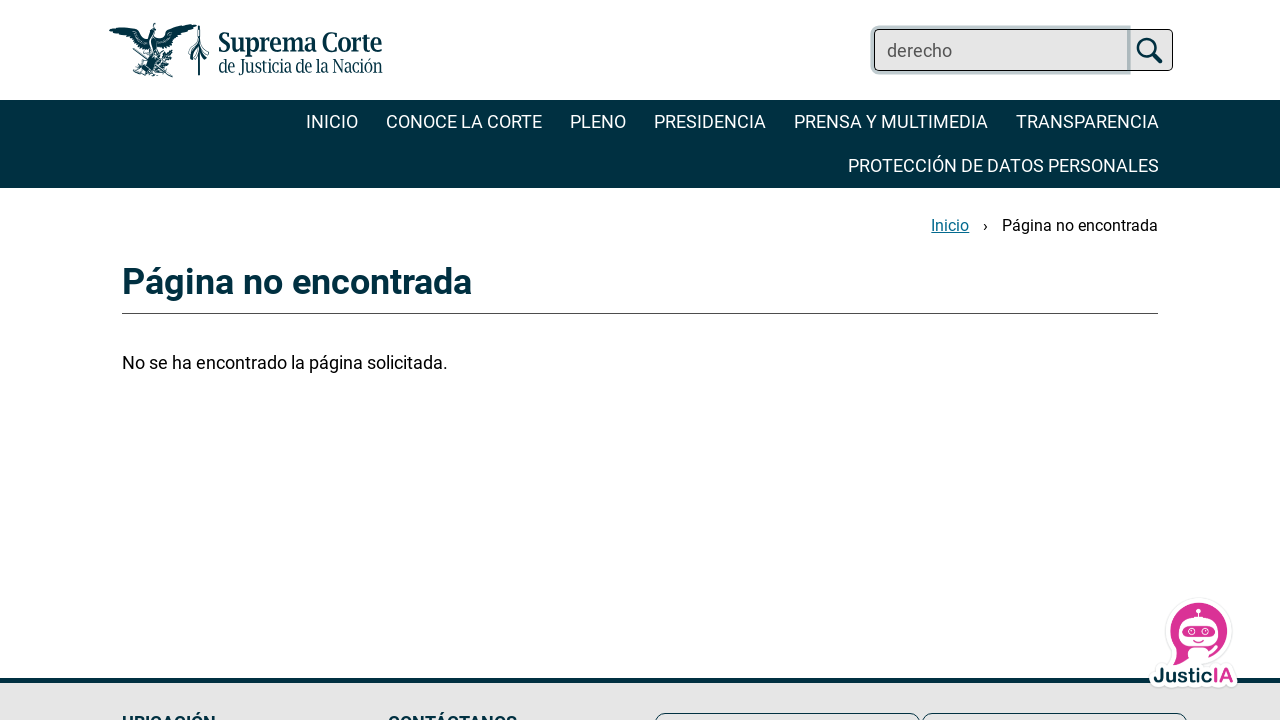

Found 0 submit buttons on the page
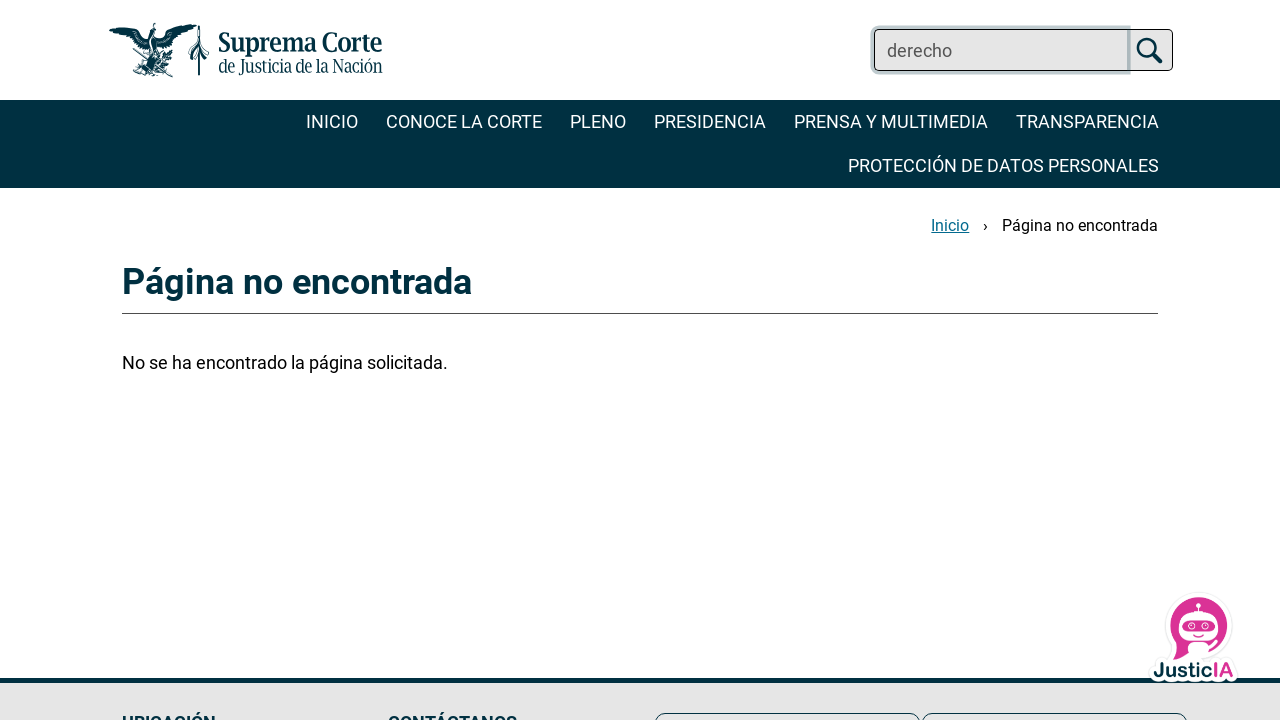

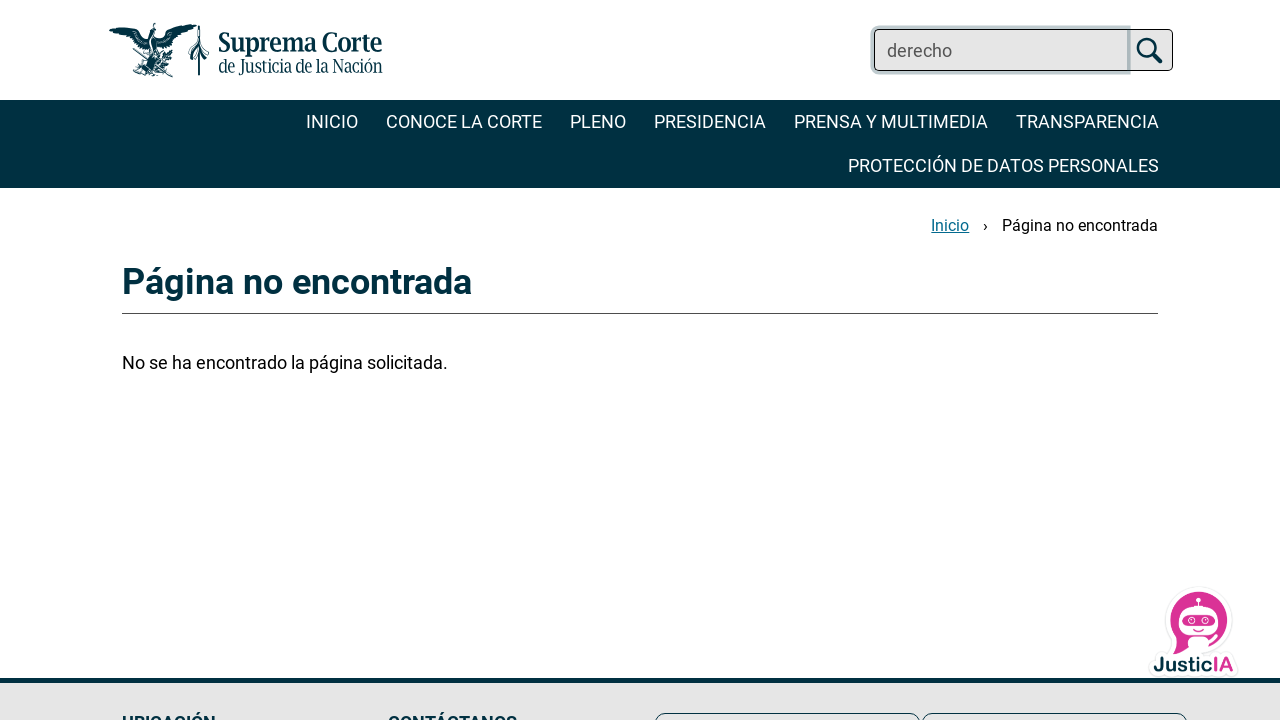